Tests the Typos page on the-internet.herokuapp.com by navigating to it, reading paragraph text, and refreshing the page to check for intermittent typos until finding the correct text.

Starting URL: http://the-internet.herokuapp.com/

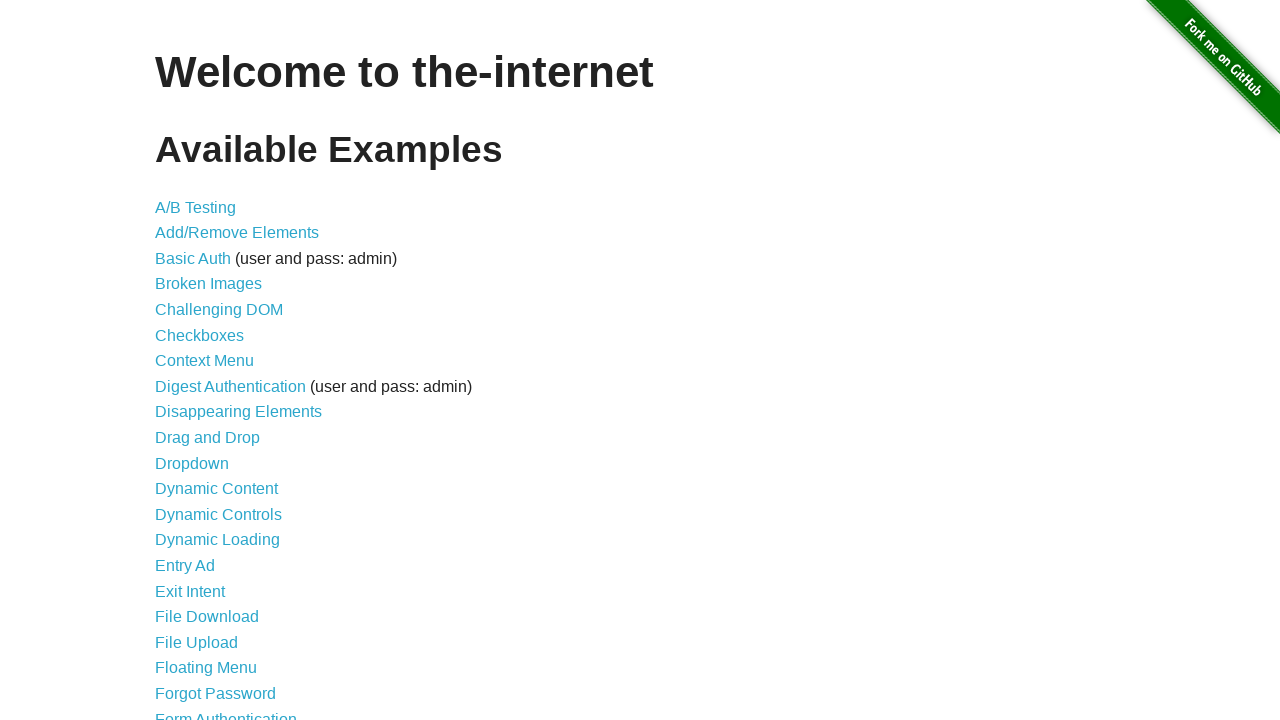

Clicked on the Typos link at (176, 625) on a:text('Typos')
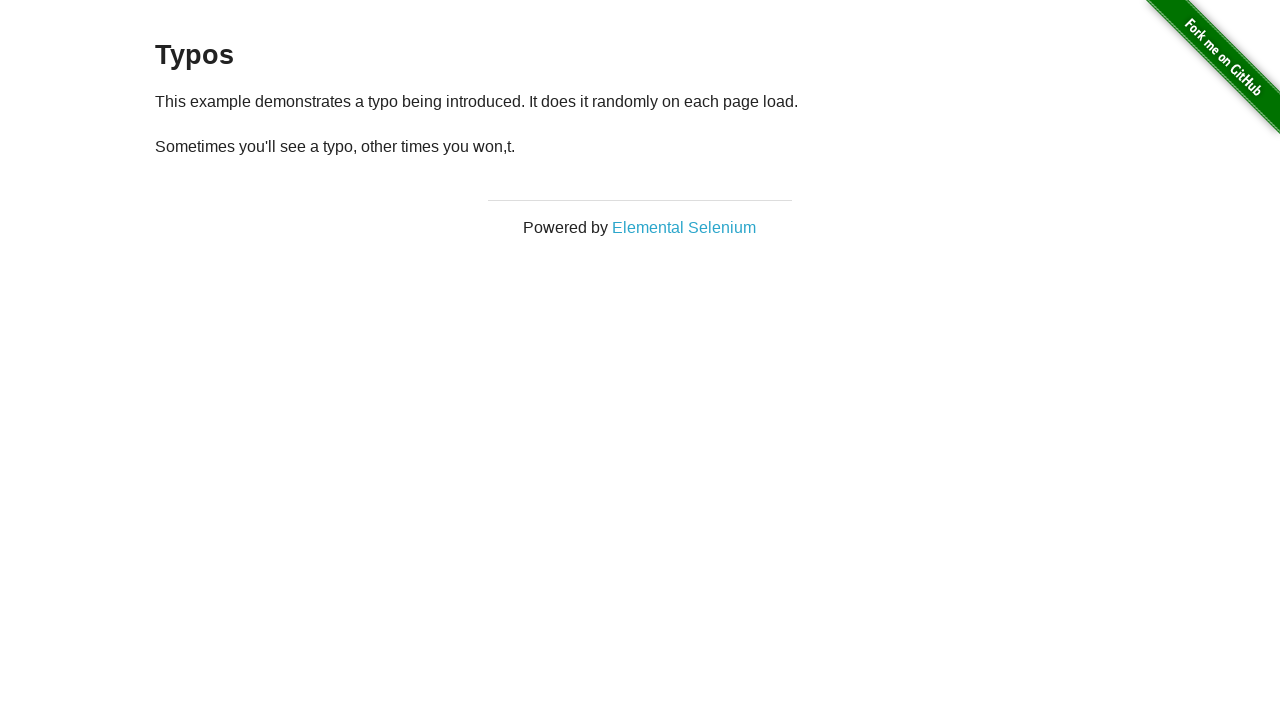

Content loaded on Typos page
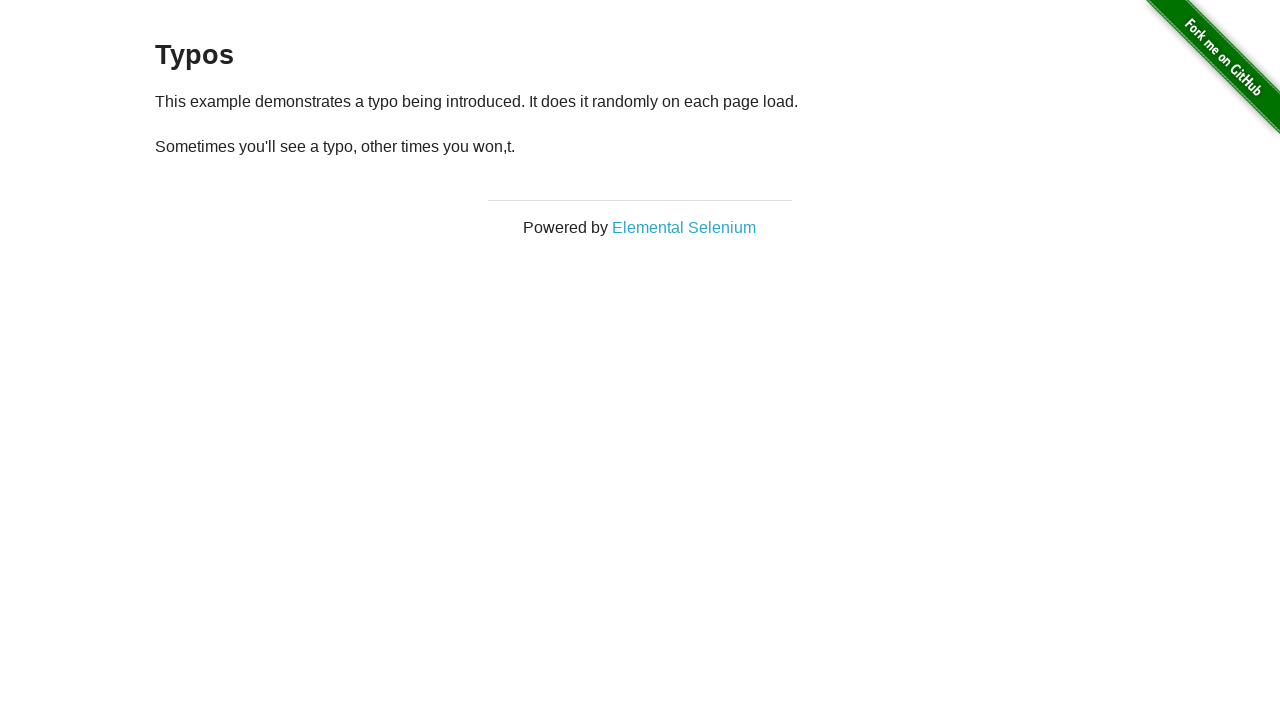

Read paragraph text (attempt 1): '
  Sometimes you'll see a typo, other times you won,t.
'
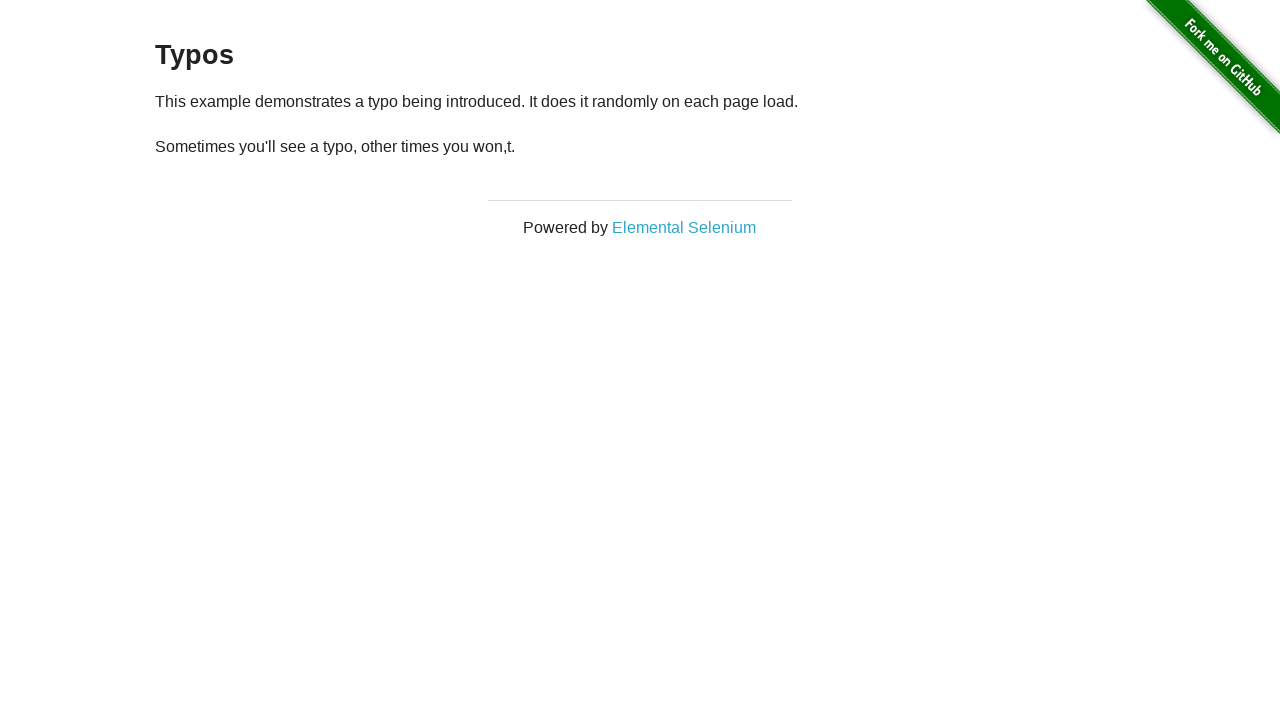

Refreshed page to check for typos (attempt 1)
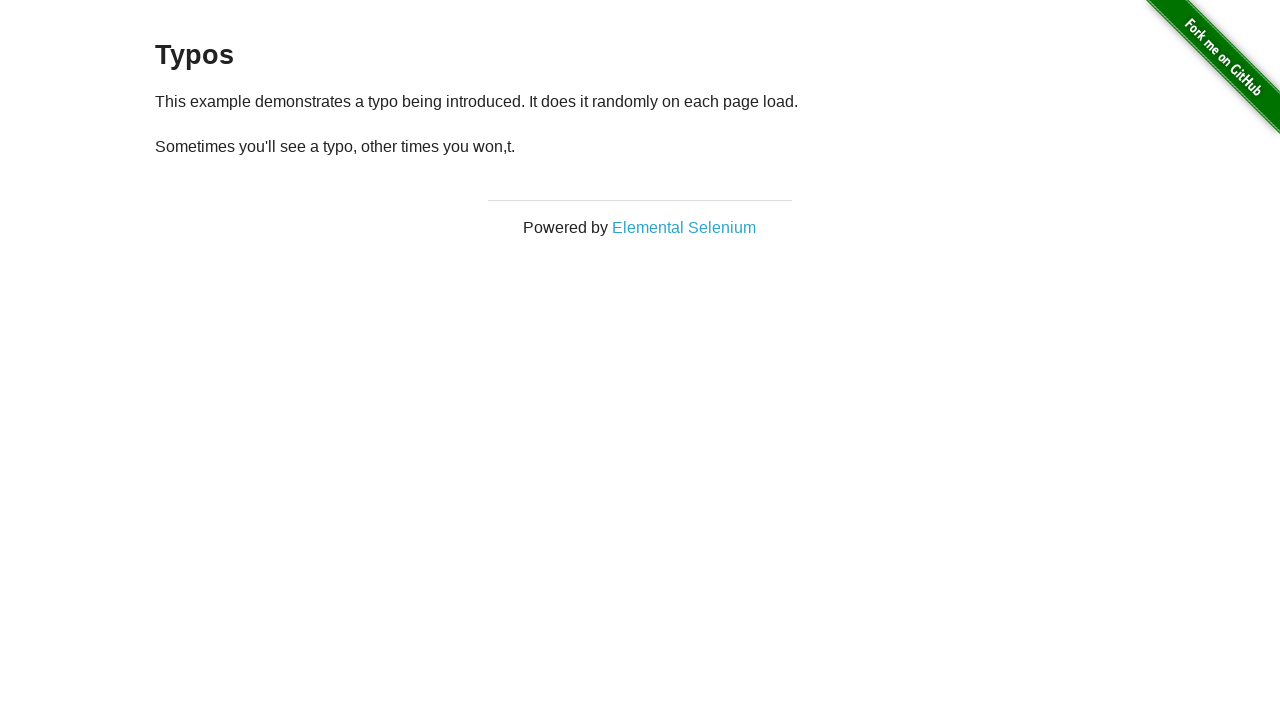

Read paragraph text (attempt 2): '
  Sometimes you'll see a typo, other times you won,t.
'
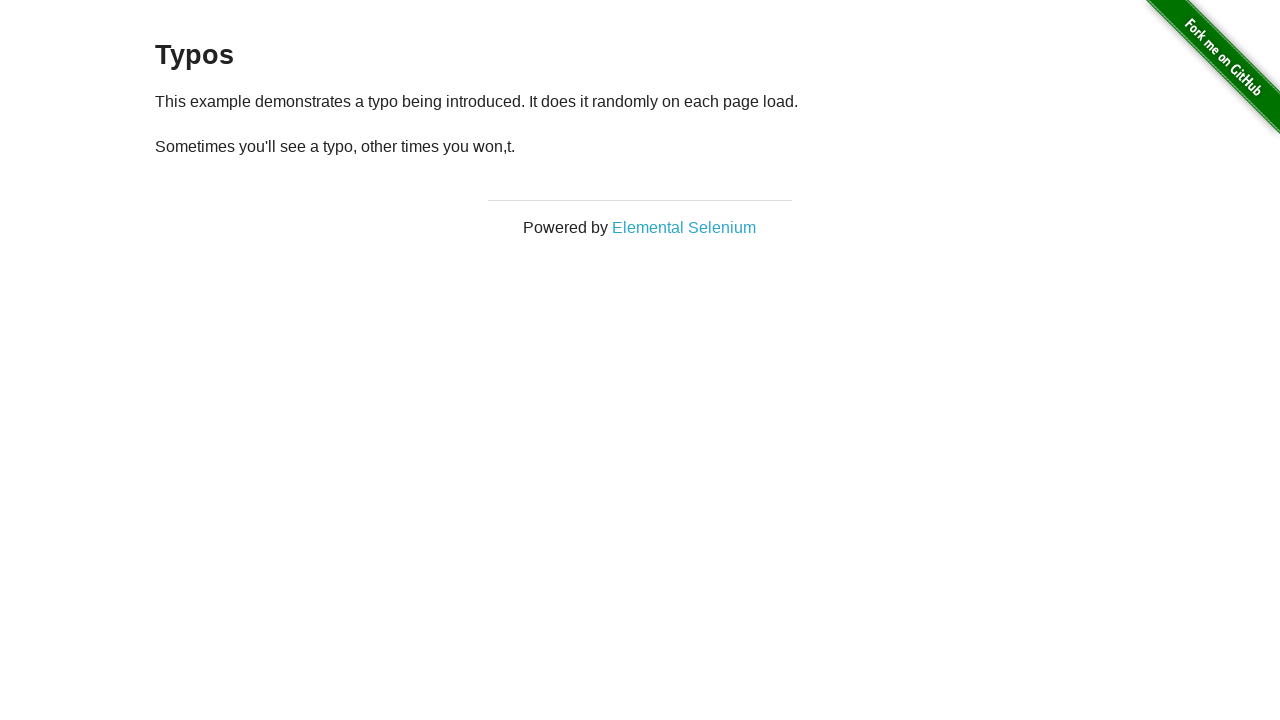

Refreshed page to check for typos (attempt 2)
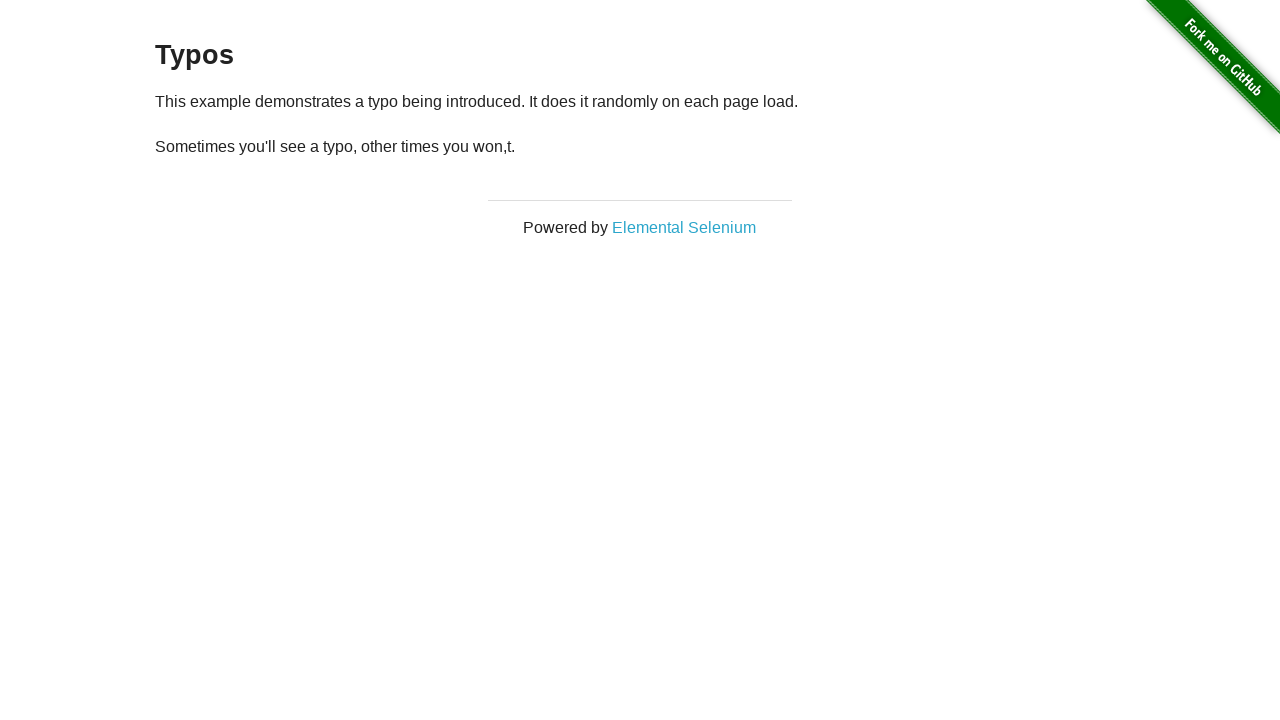

Read paragraph text (attempt 3): '
  Sometimes you'll see a typo, other times you won,t.
'
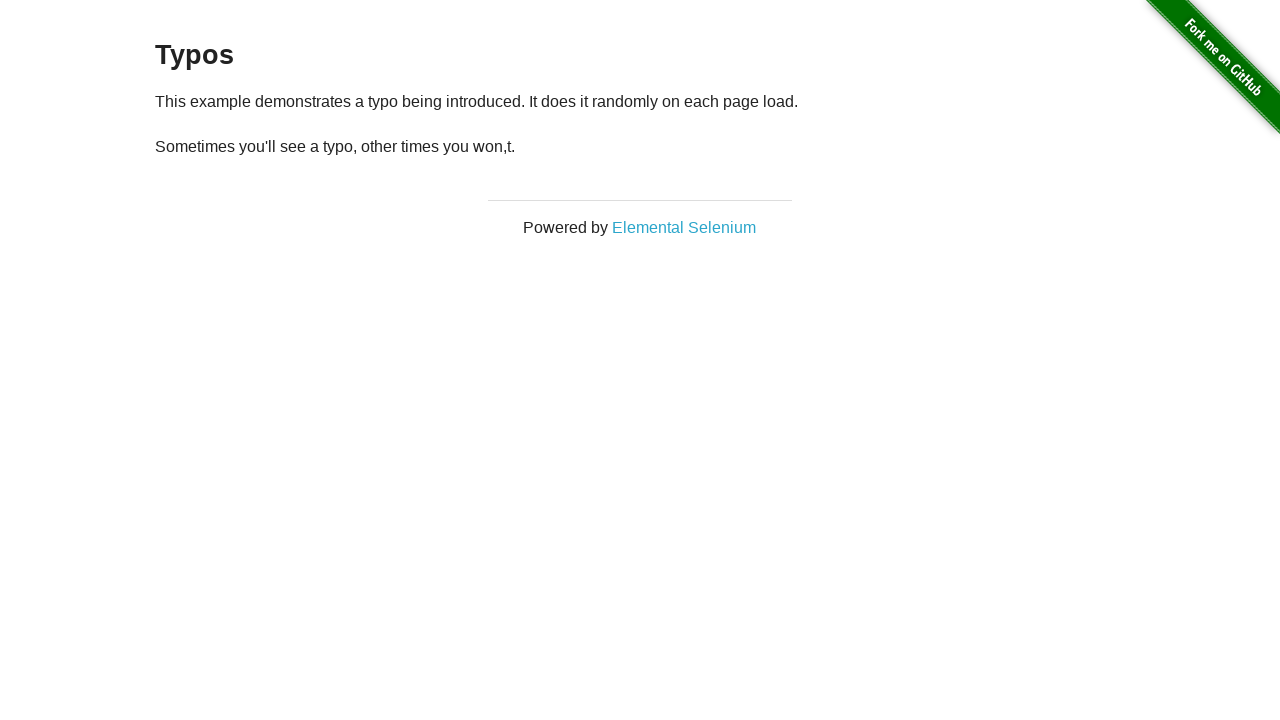

Refreshed page to check for typos (attempt 3)
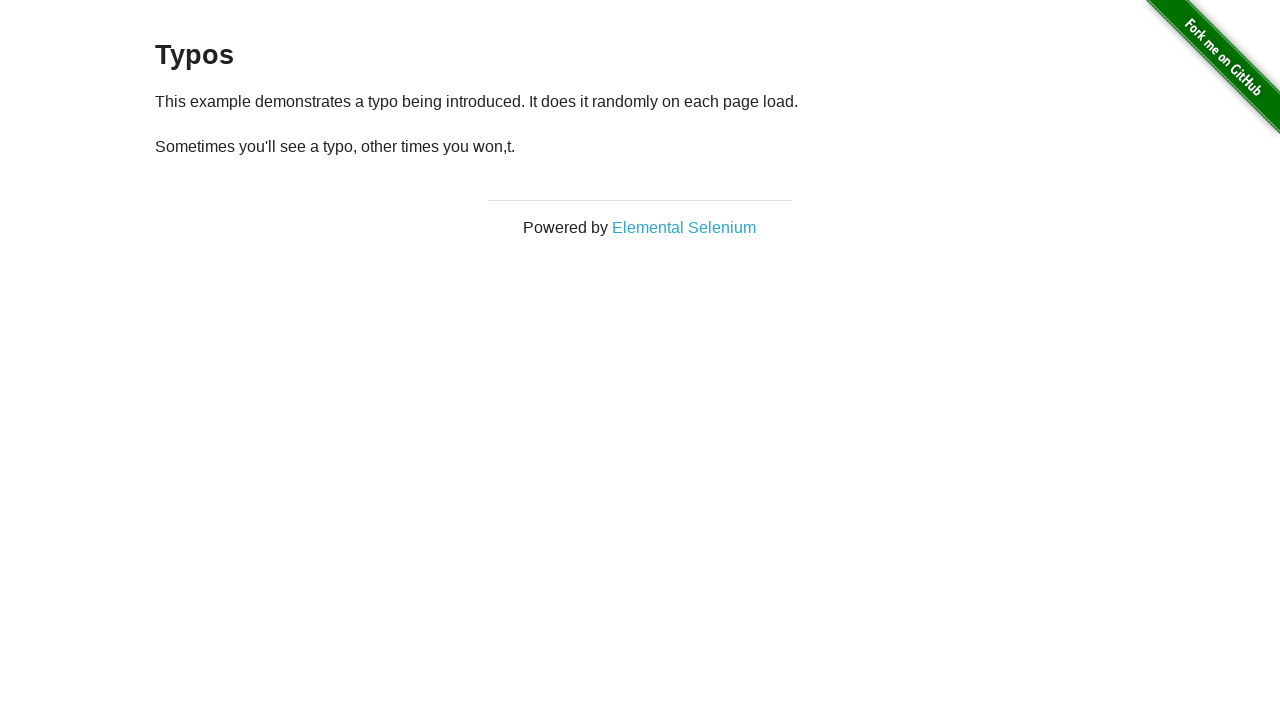

Read paragraph text (attempt 4): '
  Sometimes you'll see a typo, other times you won,t.
'
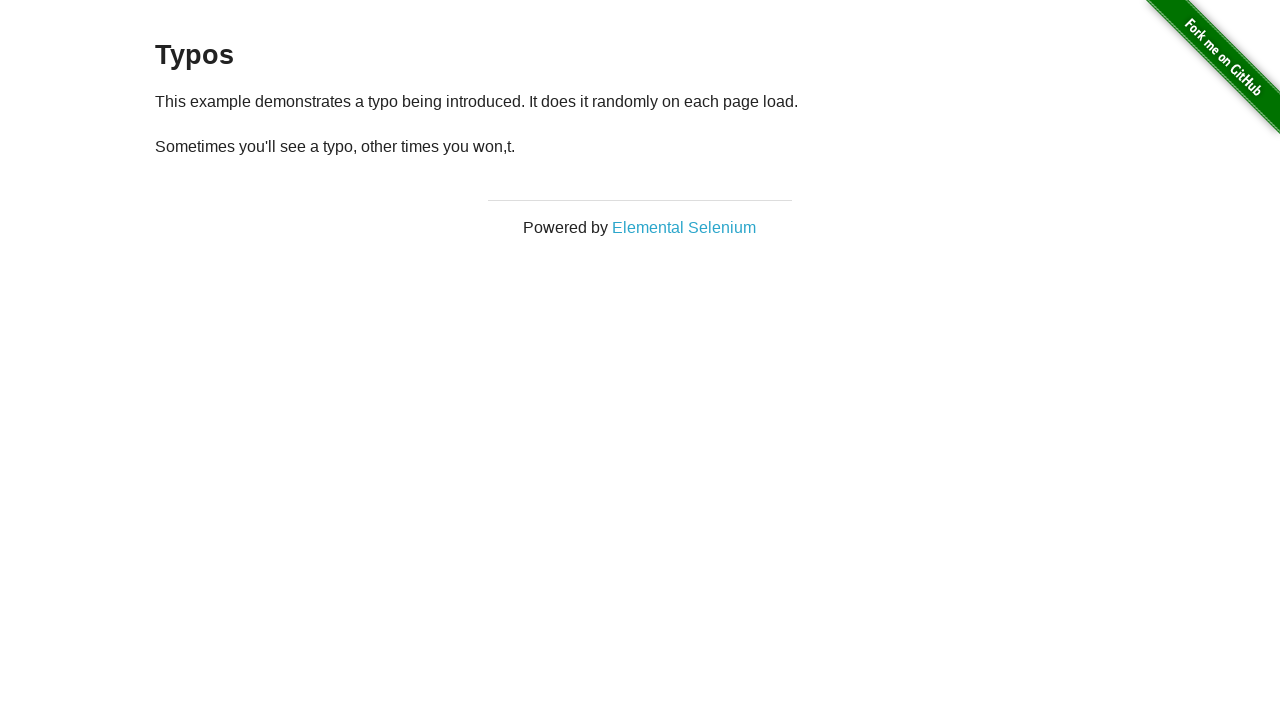

Refreshed page to check for typos (attempt 4)
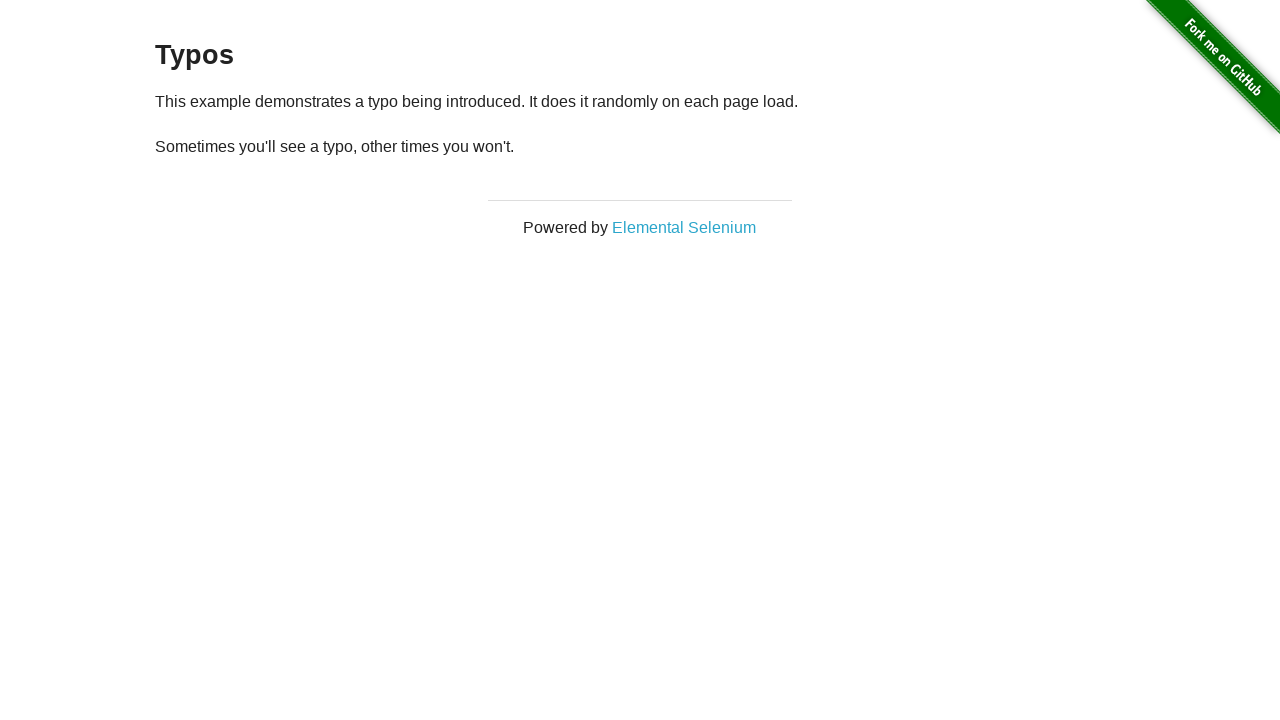

Read paragraph text (attempt 5): '
  Sometimes you'll see a typo, other times you won't.
'
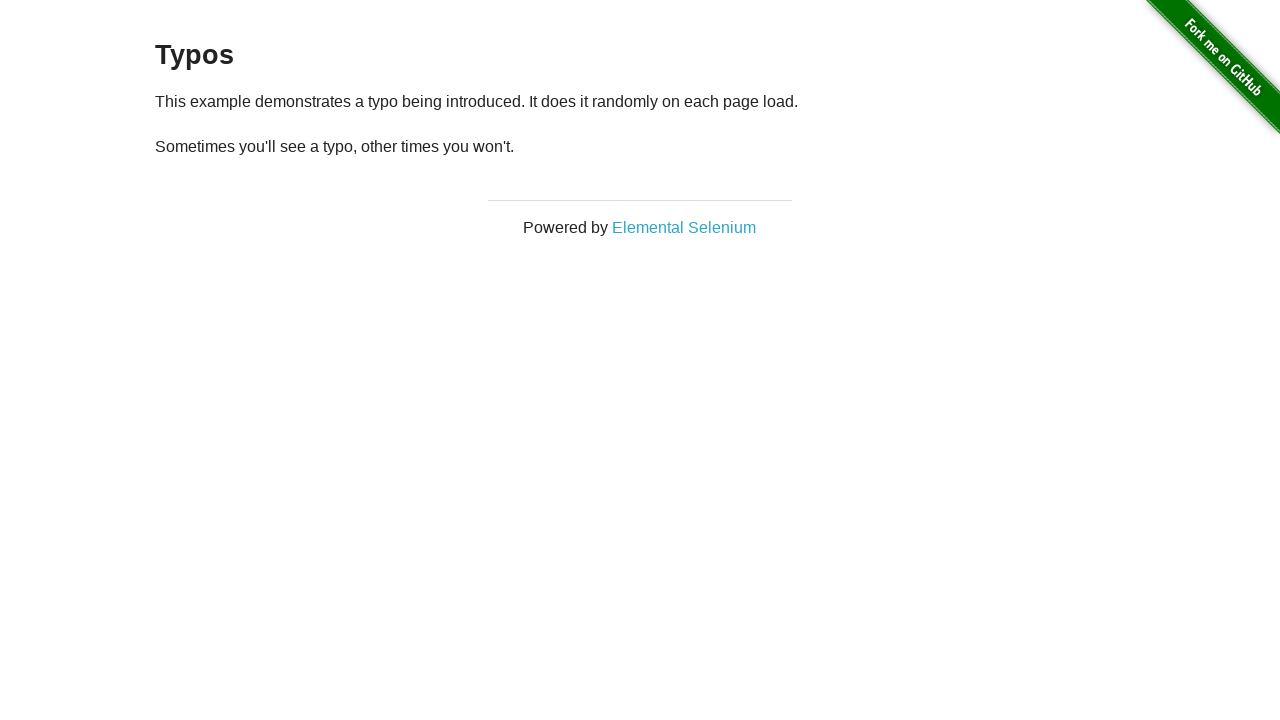

Refreshed page to check for typos (attempt 5)
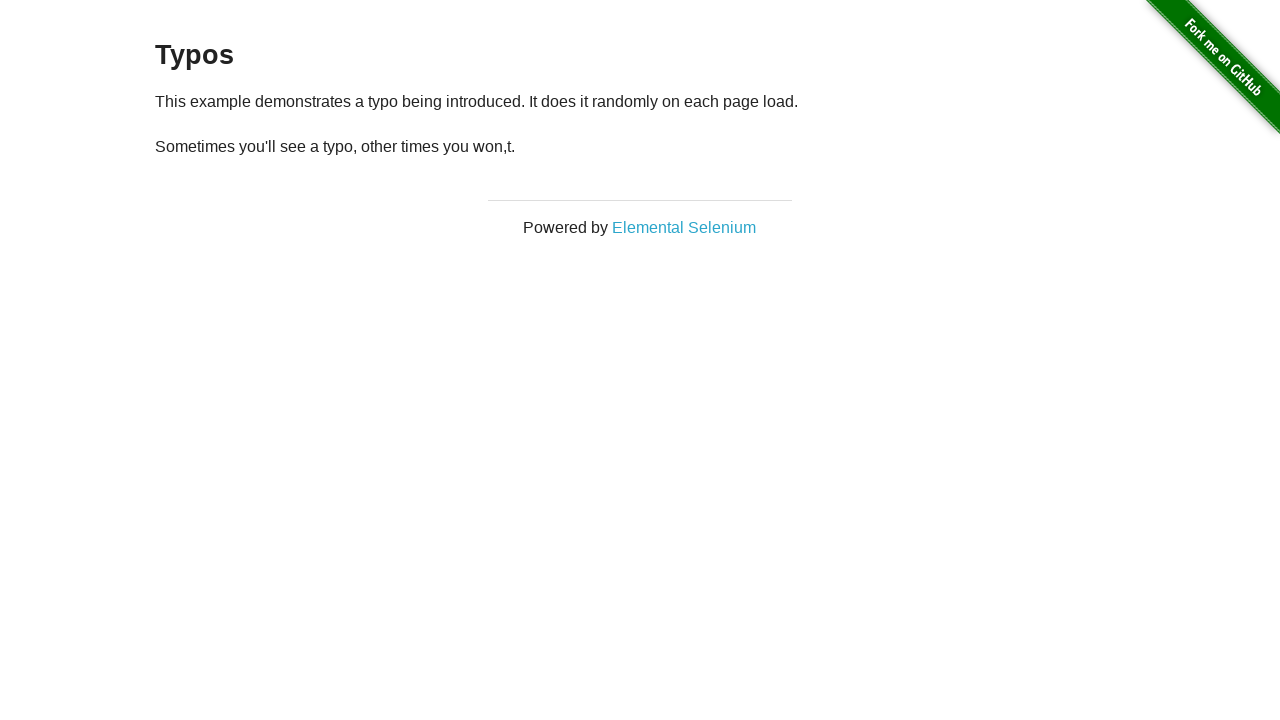

Read paragraph text (attempt 6): '
  Sometimes you'll see a typo, other times you won,t.
'
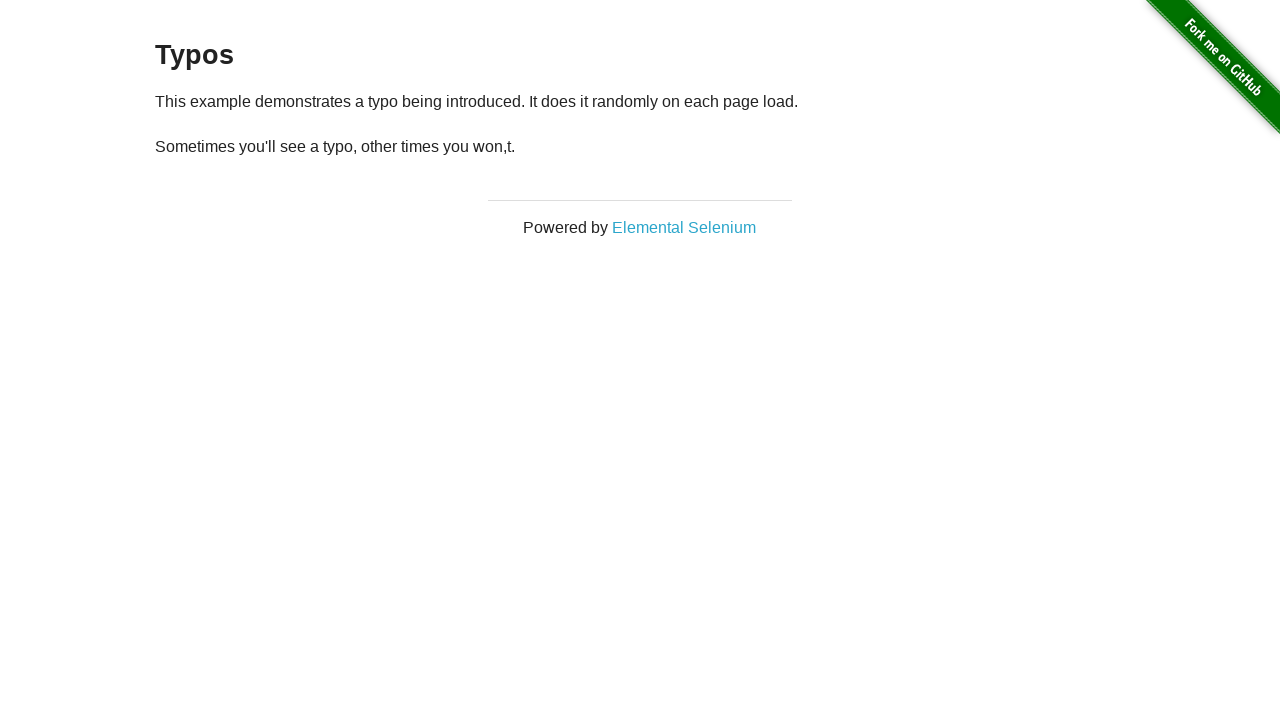

Refreshed page to check for typos (attempt 6)
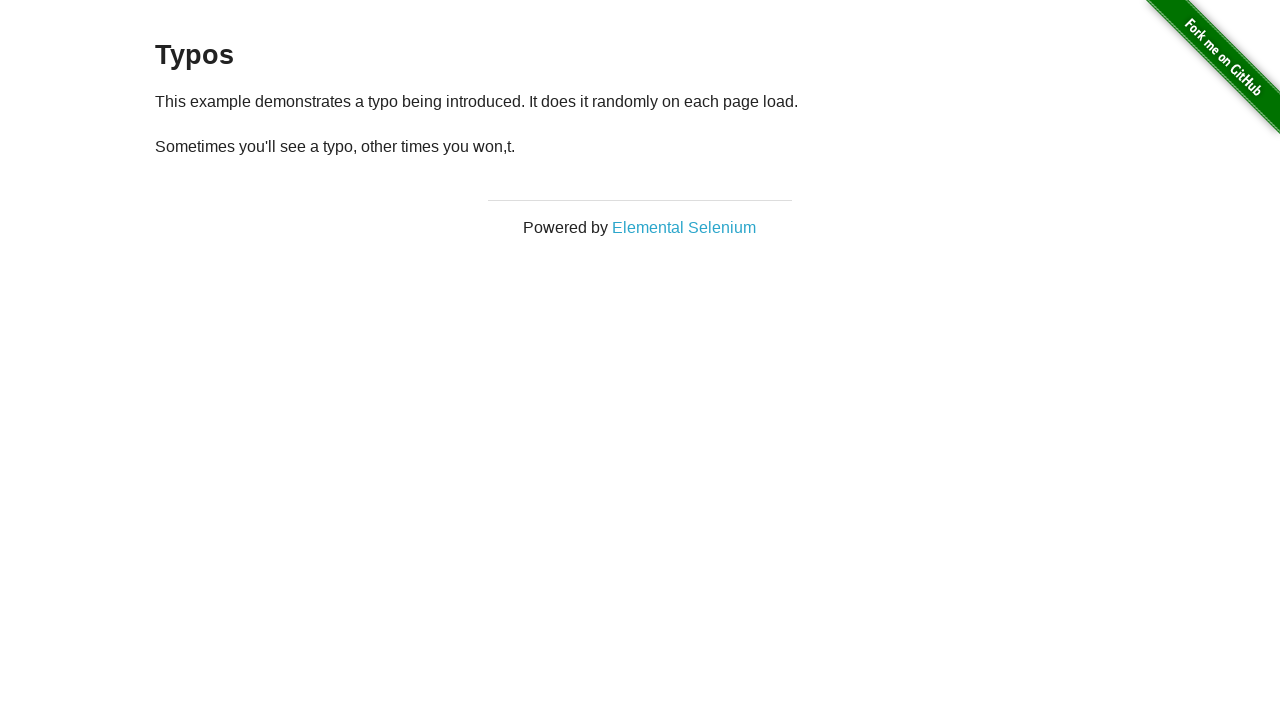

Read paragraph text (attempt 7): '
  Sometimes you'll see a typo, other times you won,t.
'
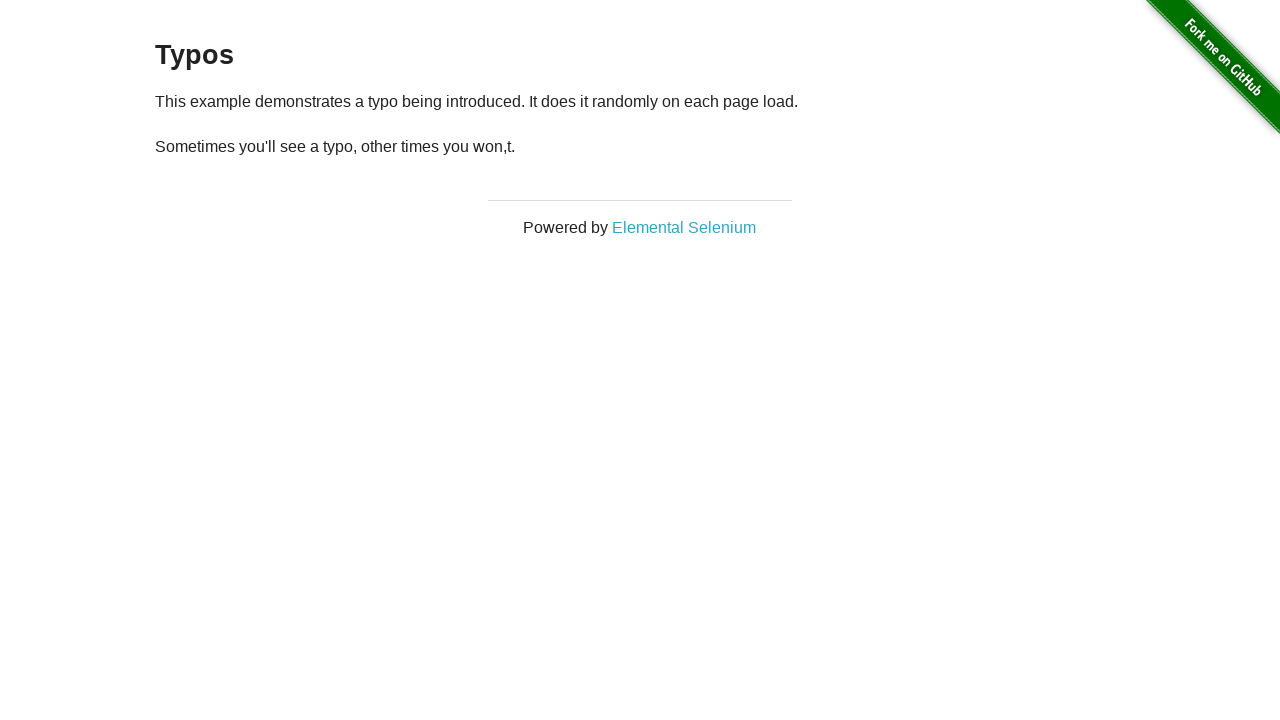

Refreshed page to check for typos (attempt 7)
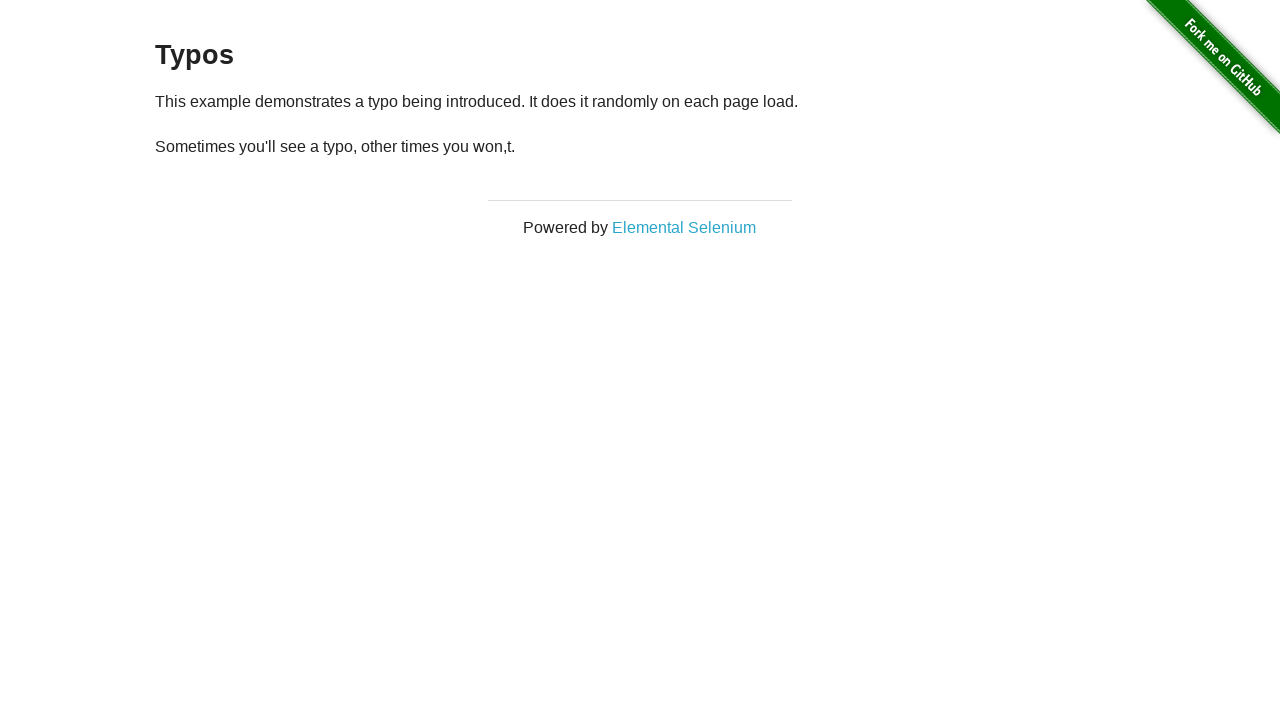

Read paragraph text (attempt 8): '
  Sometimes you'll see a typo, other times you won,t.
'
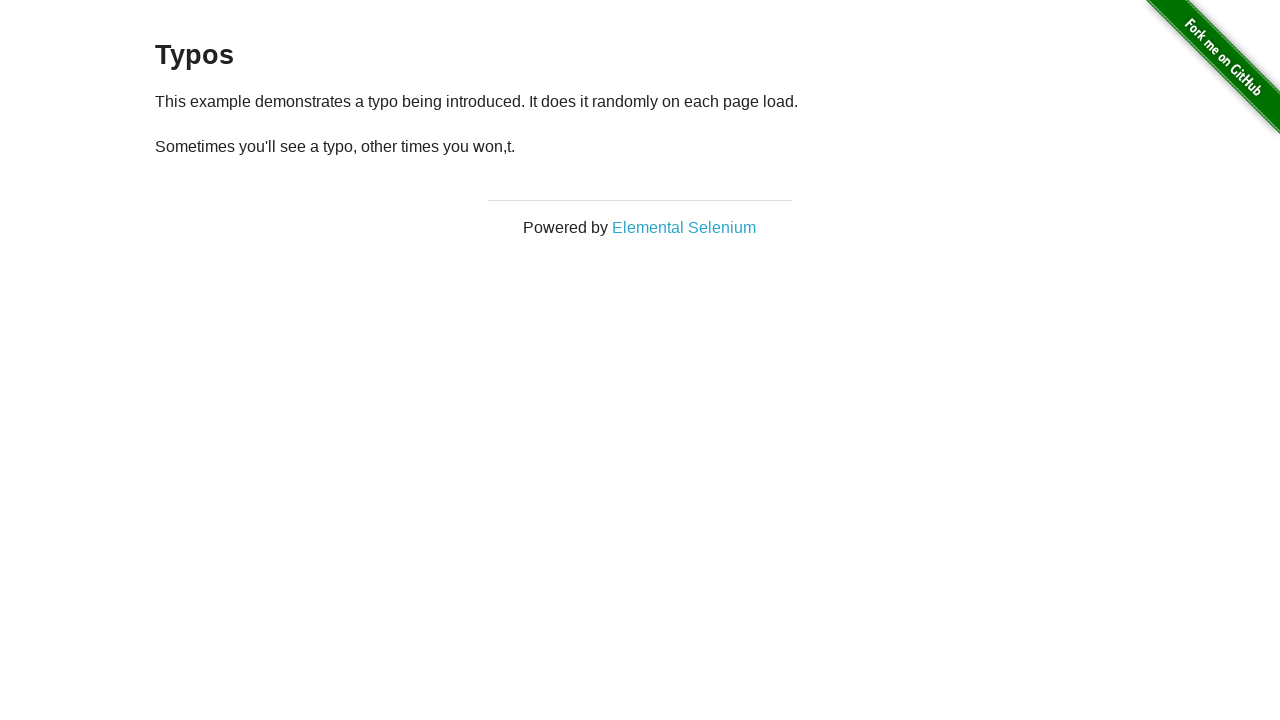

Refreshed page to check for typos (attempt 8)
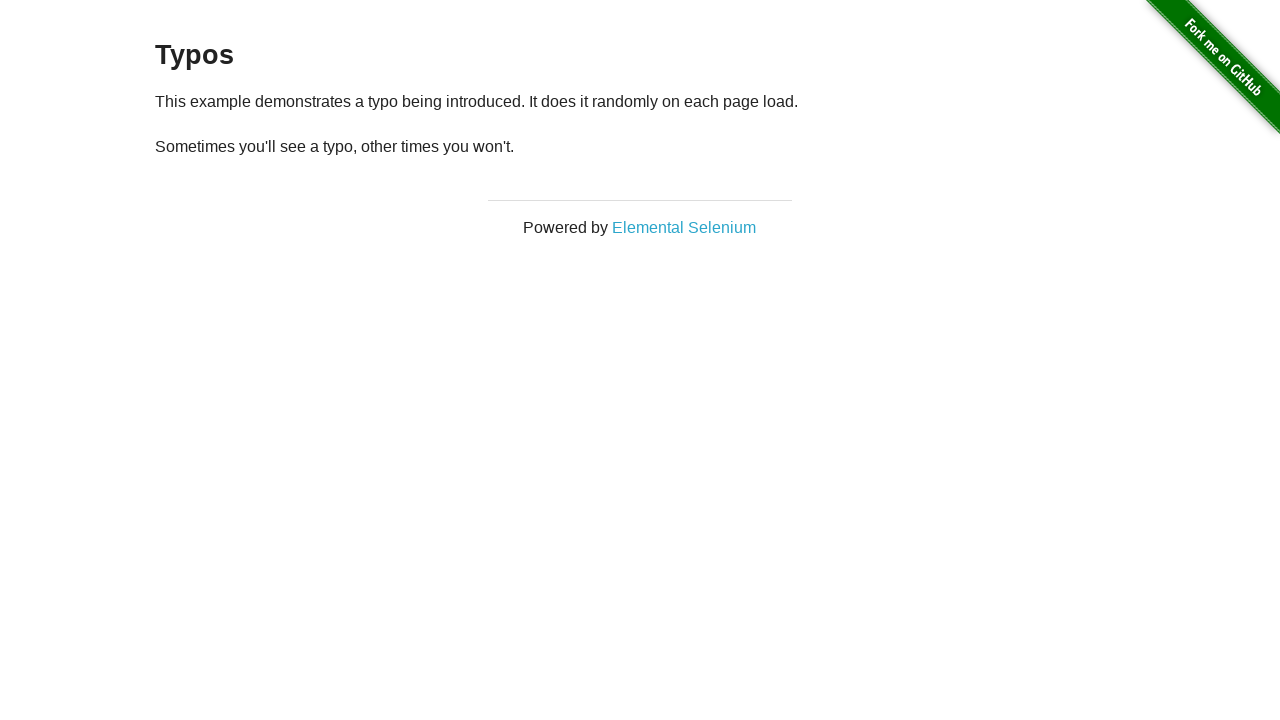

Read paragraph text (attempt 9): '
  Sometimes you'll see a typo, other times you won't.
'
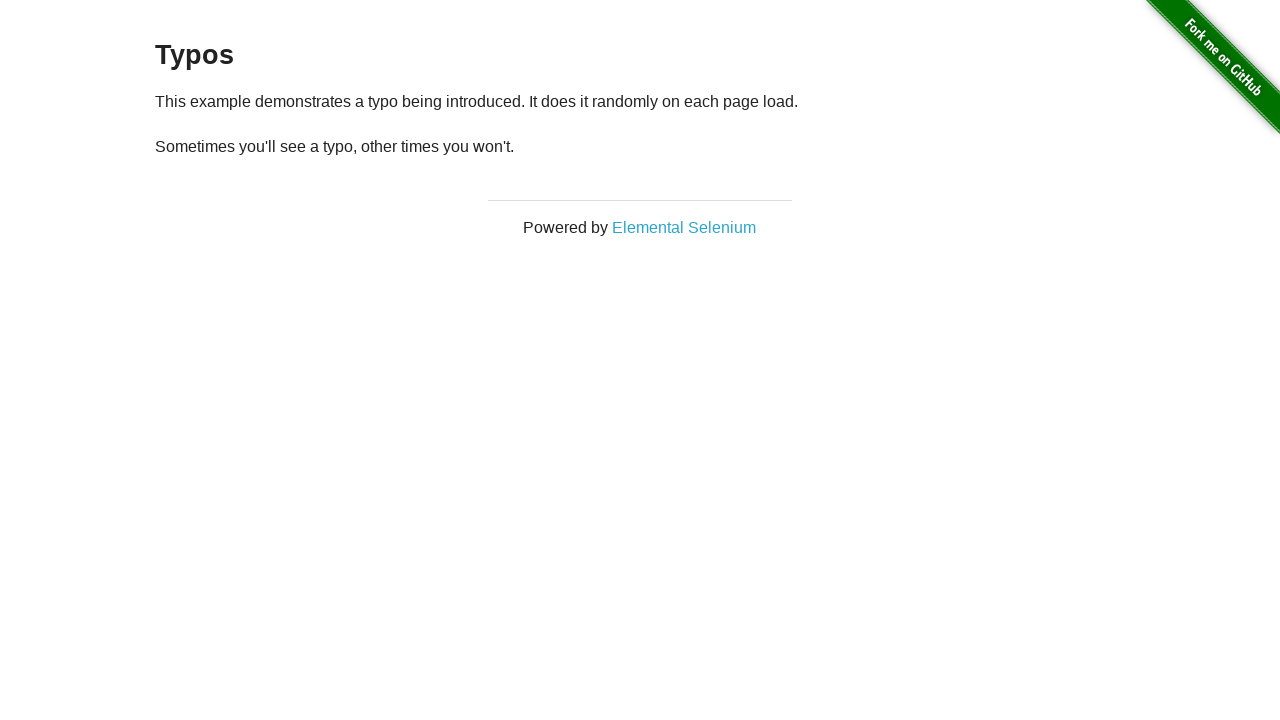

Refreshed page to check for typos (attempt 9)
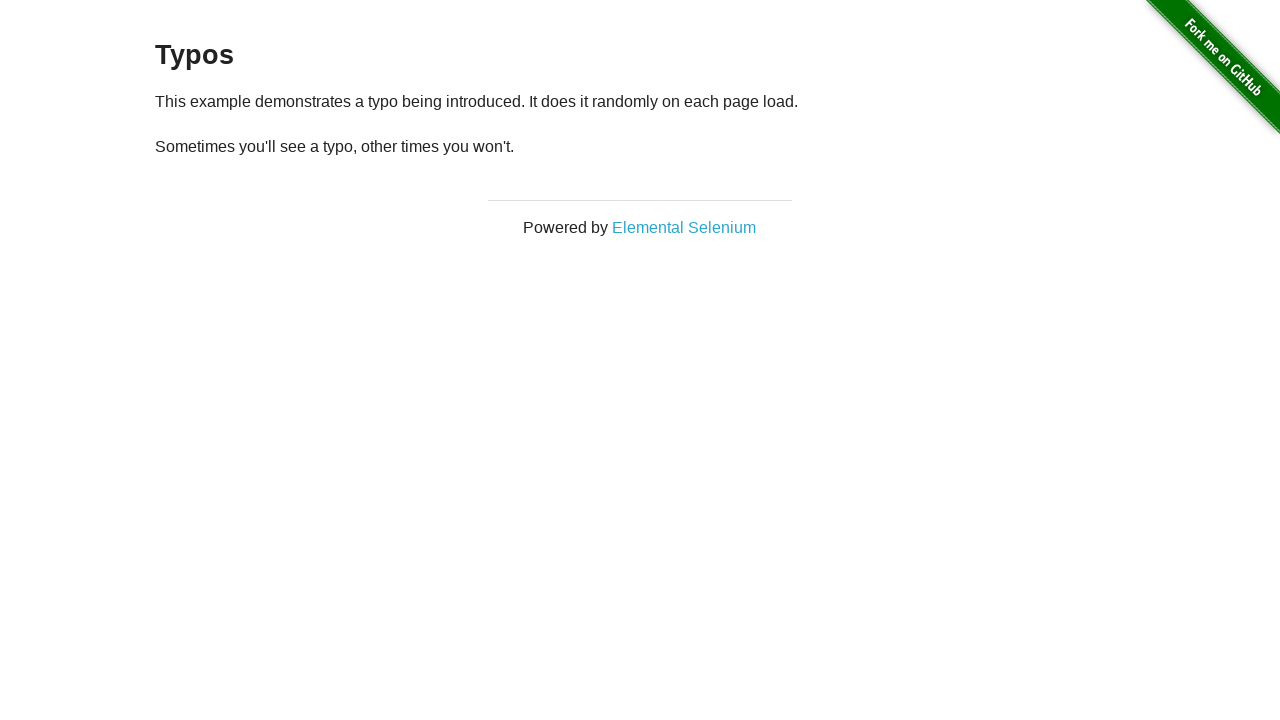

Read paragraph text (attempt 10): '
  Sometimes you'll see a typo, other times you won't.
'
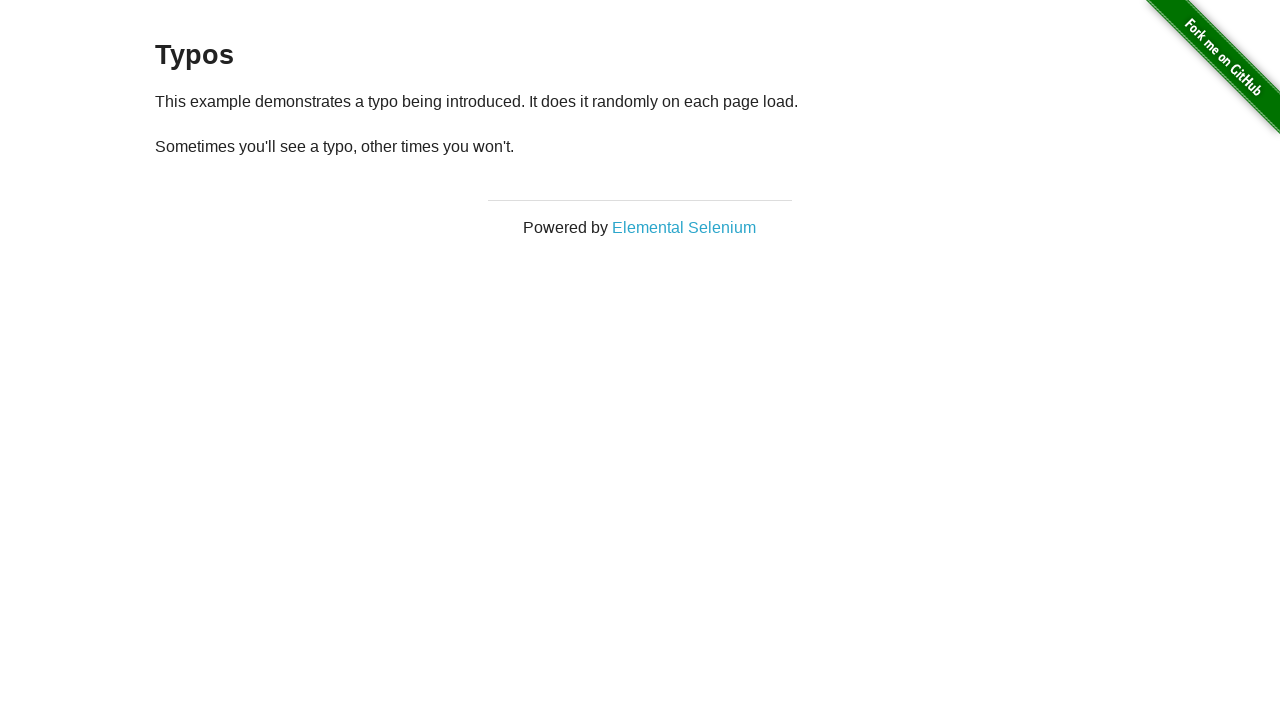

Refreshed page to check for typos (attempt 10)
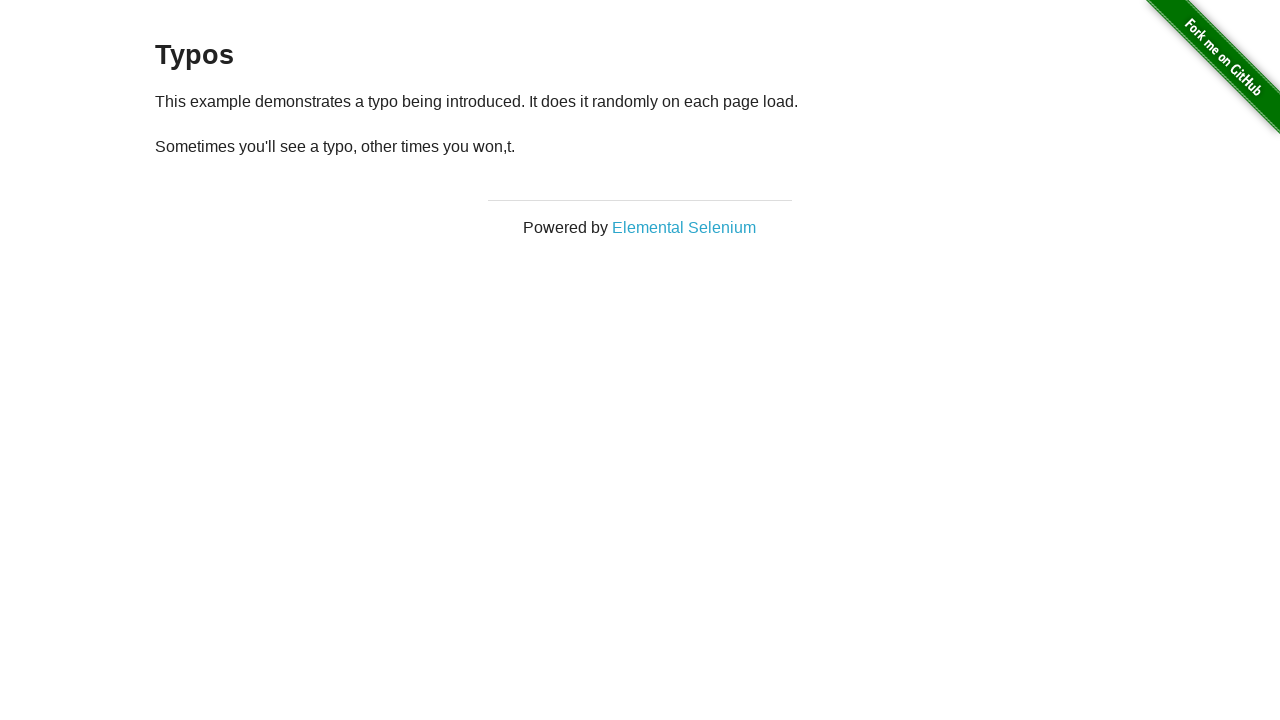

Read paragraph text (attempt 11): '
  Sometimes you'll see a typo, other times you won,t.
'
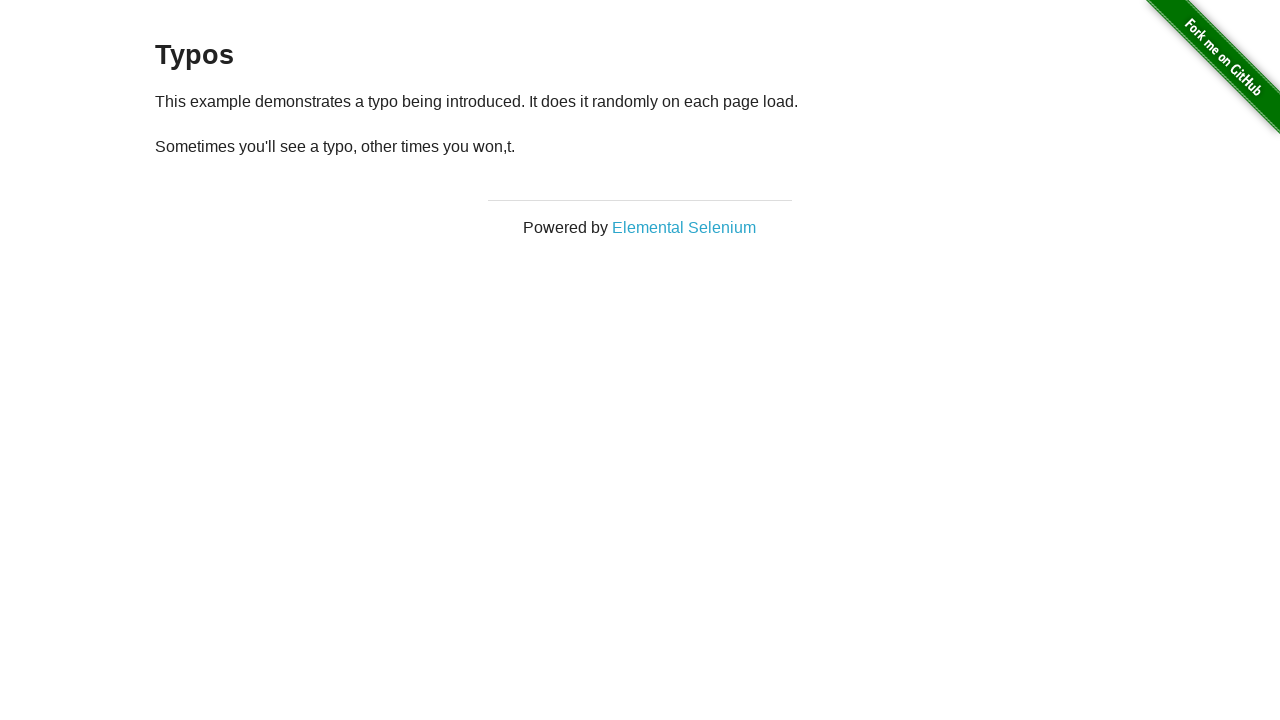

Refreshed page to check for typos (attempt 11)
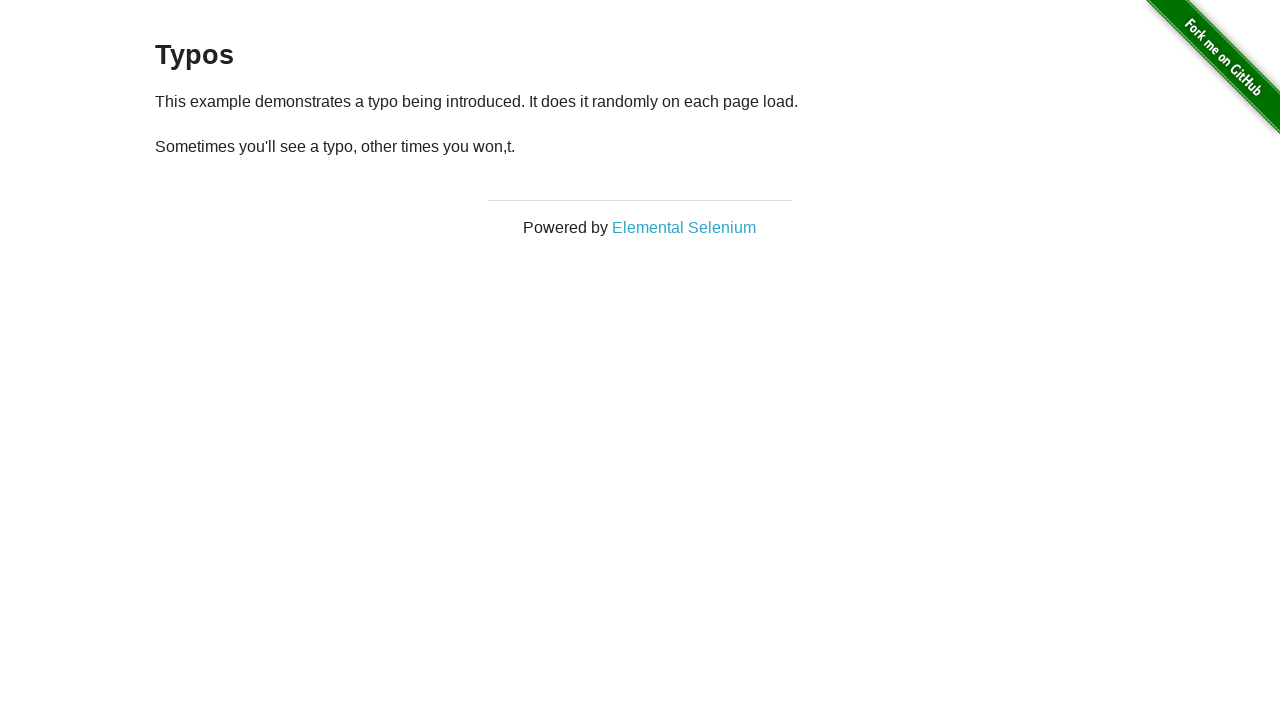

Read paragraph text (attempt 12): '
  Sometimes you'll see a typo, other times you won,t.
'
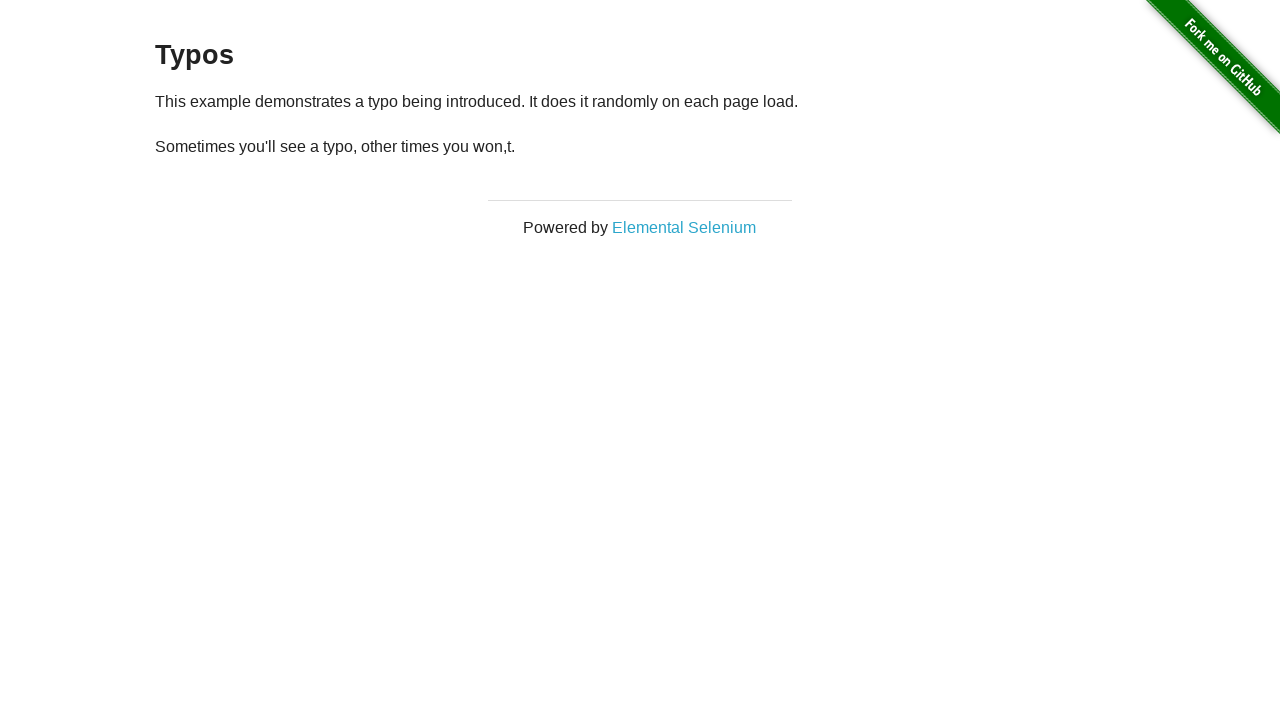

Refreshed page to check for typos (attempt 12)
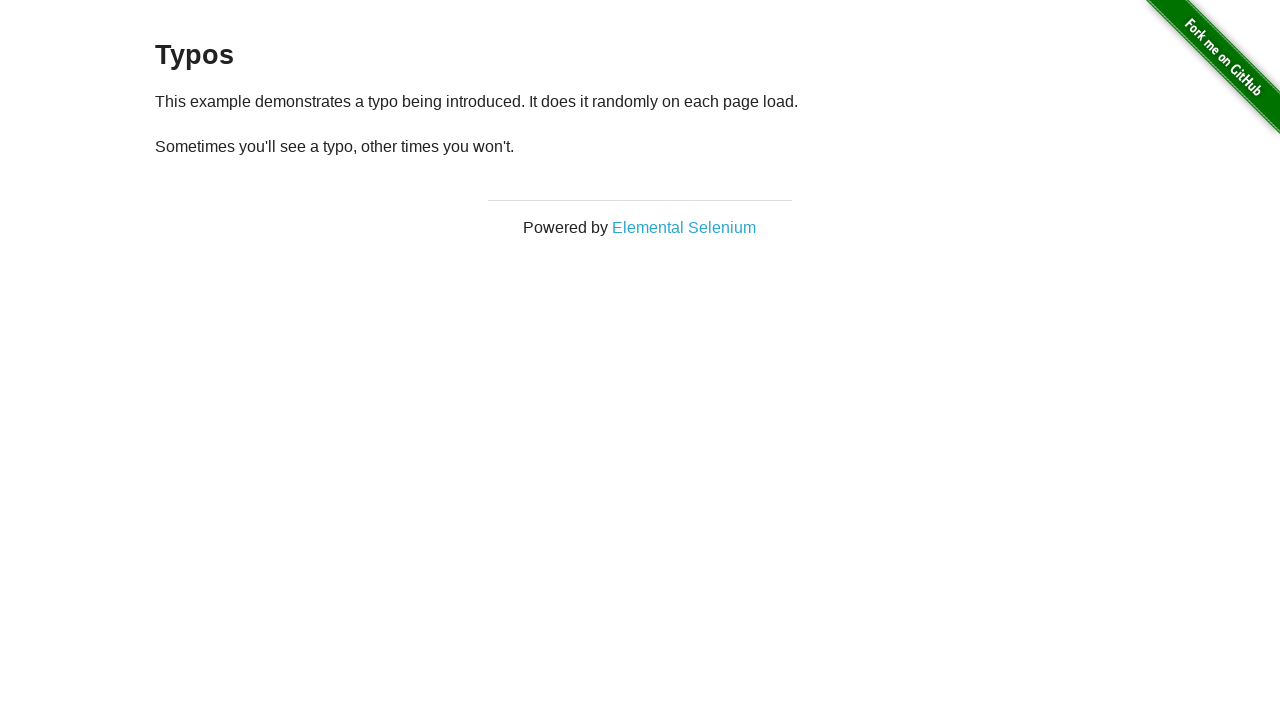

Read paragraph text (attempt 13): '
  Sometimes you'll see a typo, other times you won't.
'
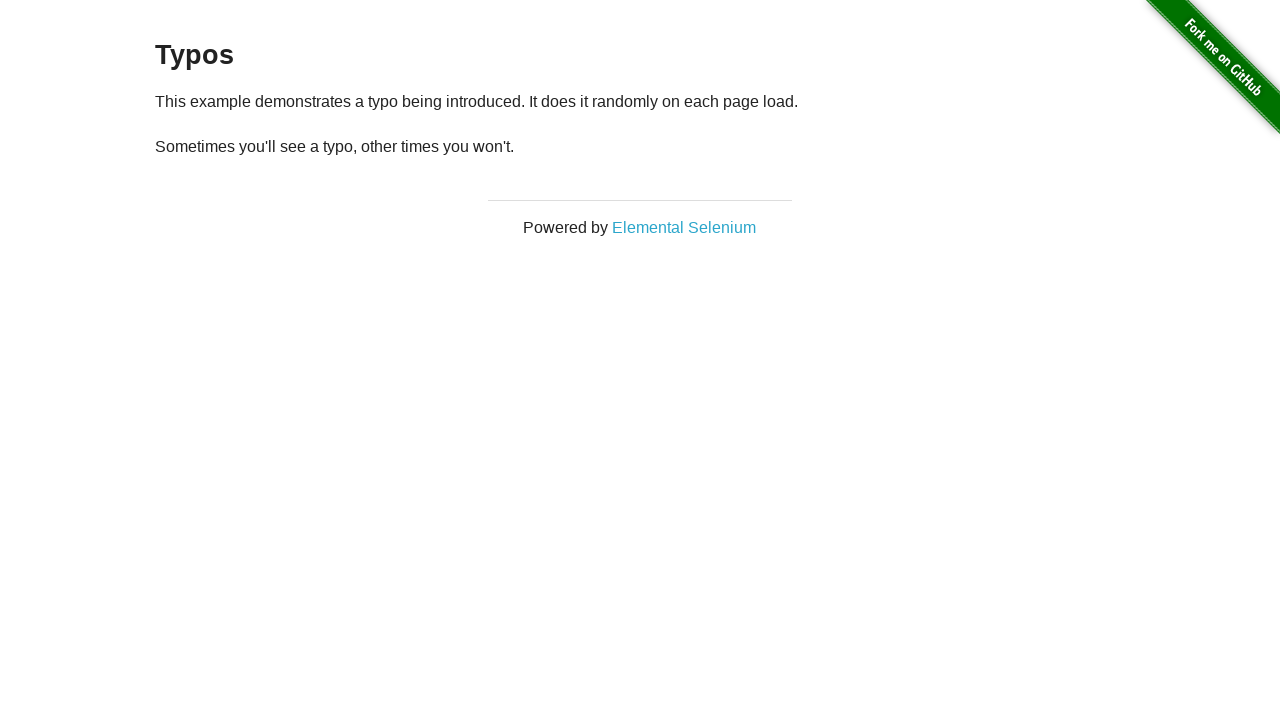

Refreshed page to check for typos (attempt 13)
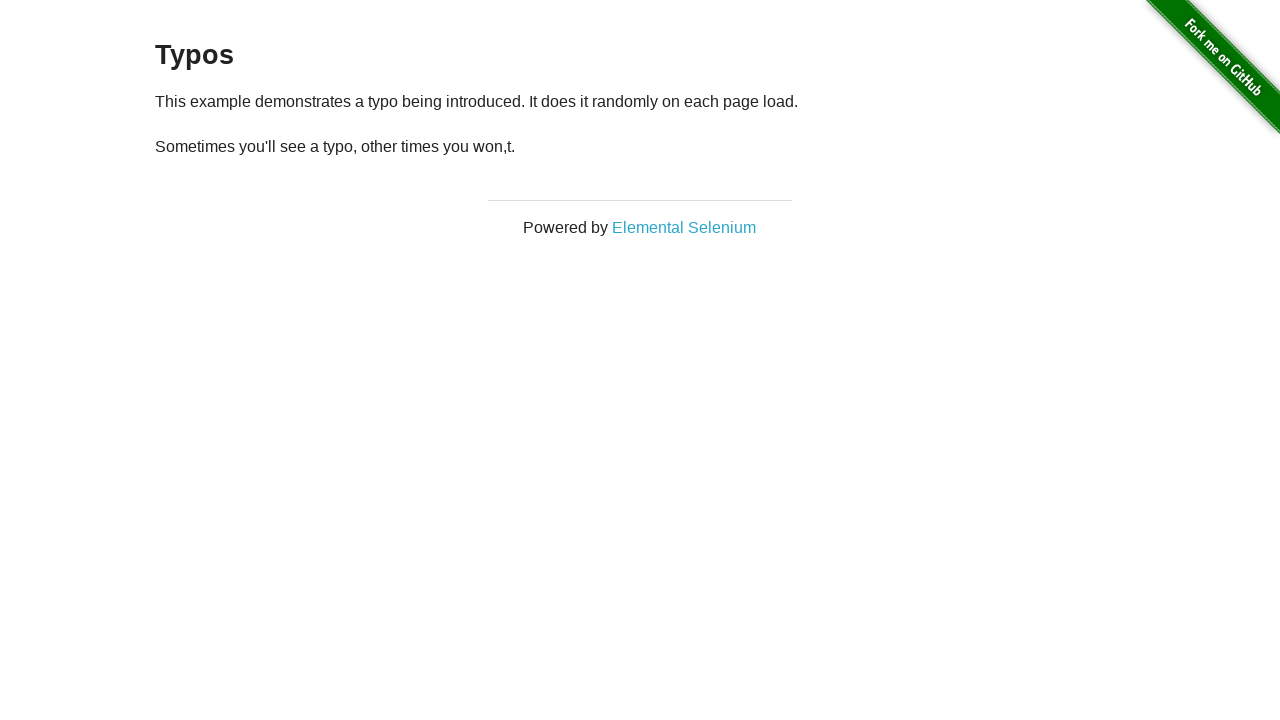

Read paragraph text (attempt 14): '
  Sometimes you'll see a typo, other times you won,t.
'
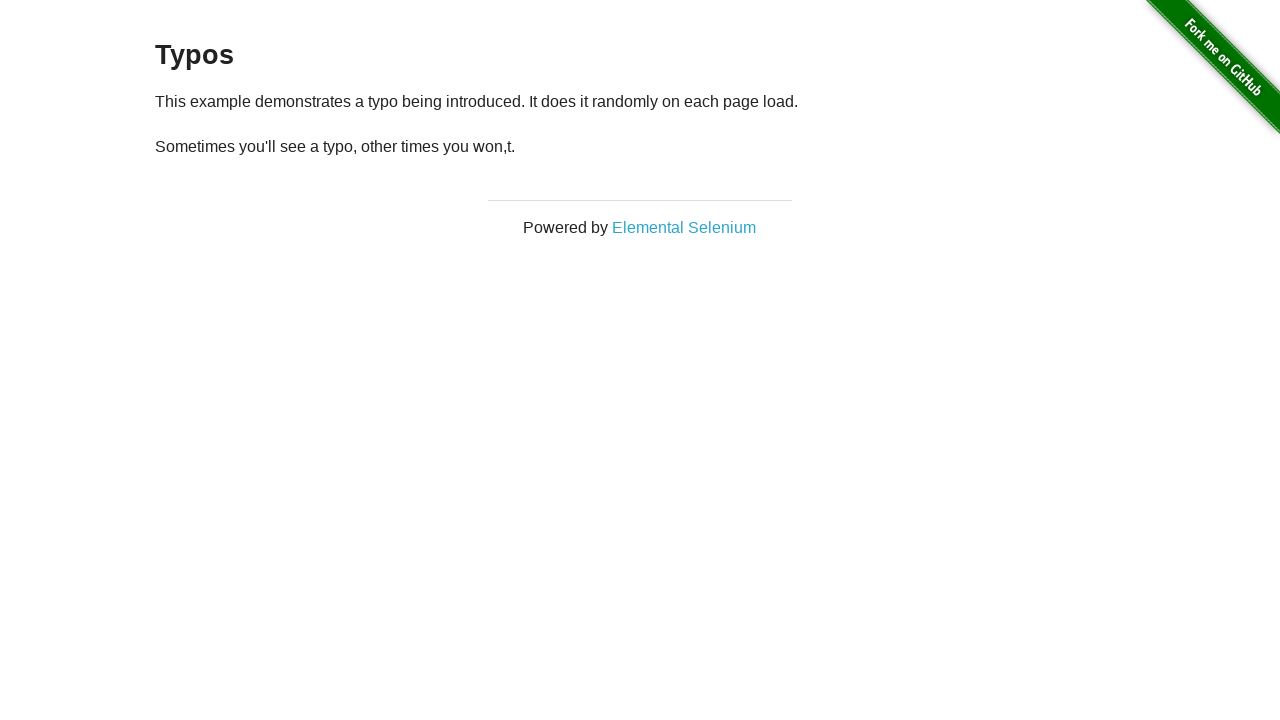

Refreshed page to check for typos (attempt 14)
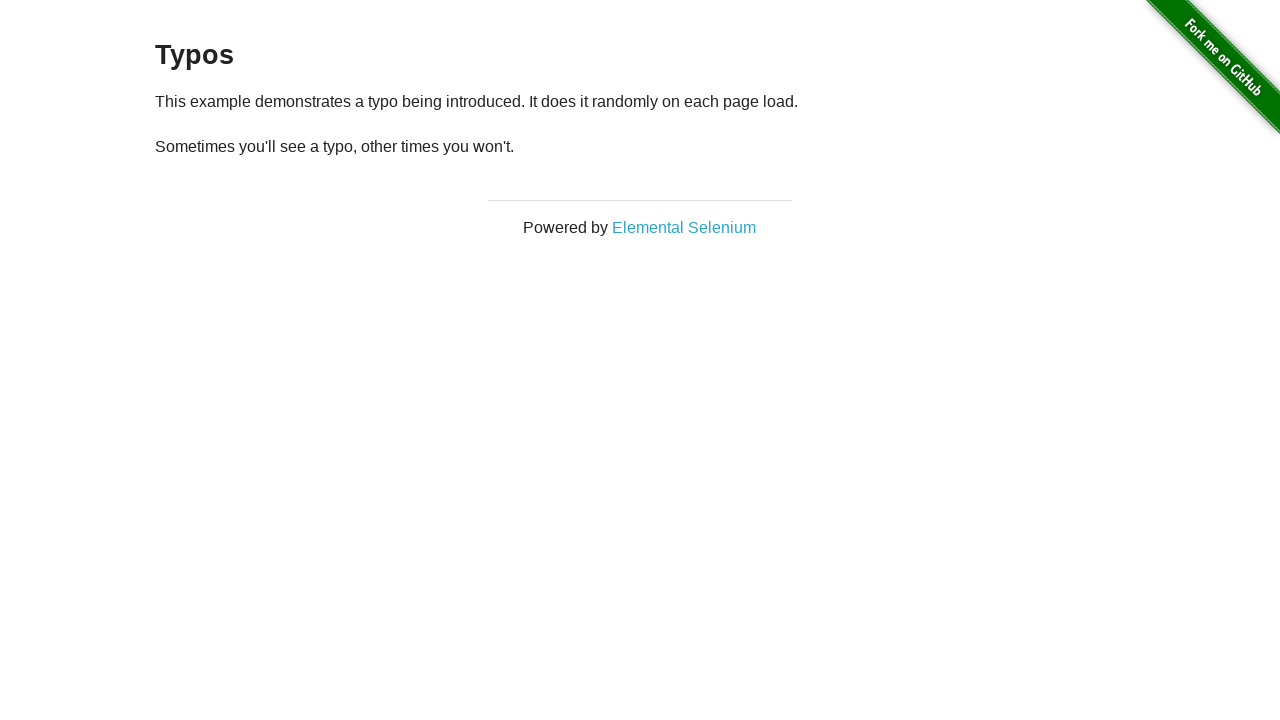

Read paragraph text (attempt 15): '
  Sometimes you'll see a typo, other times you won't.
'
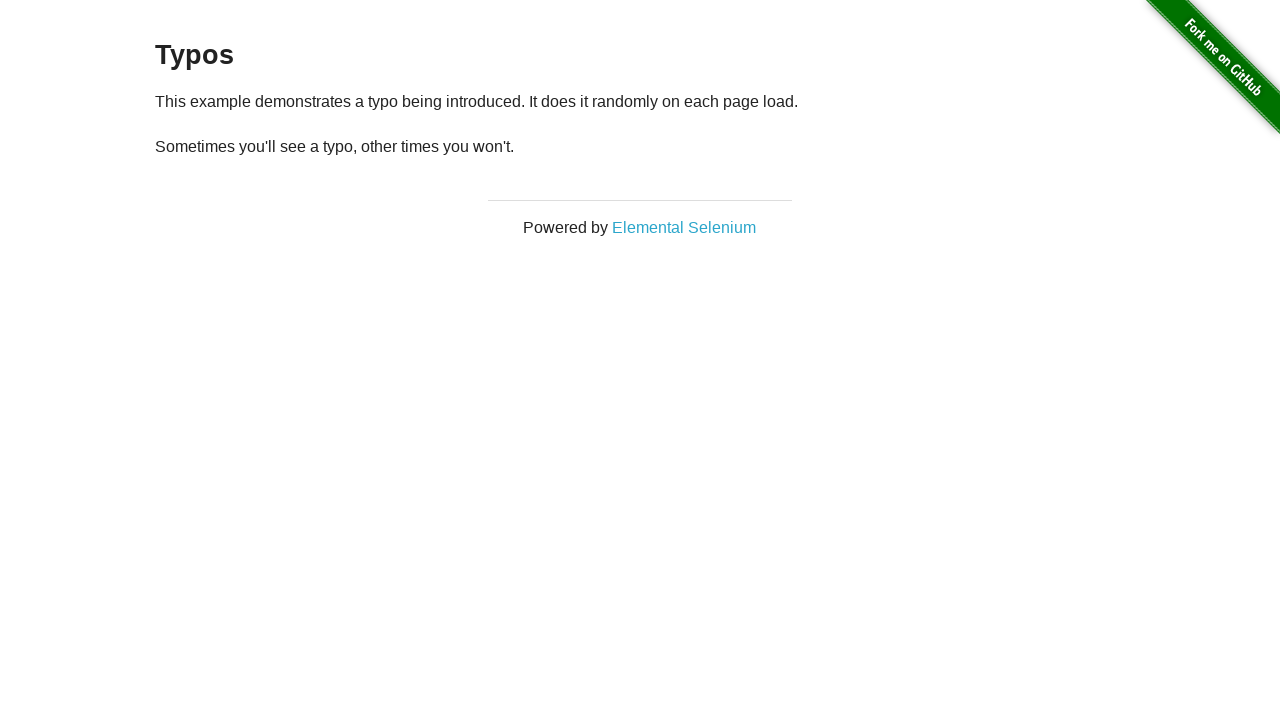

Refreshed page to check for typos (attempt 15)
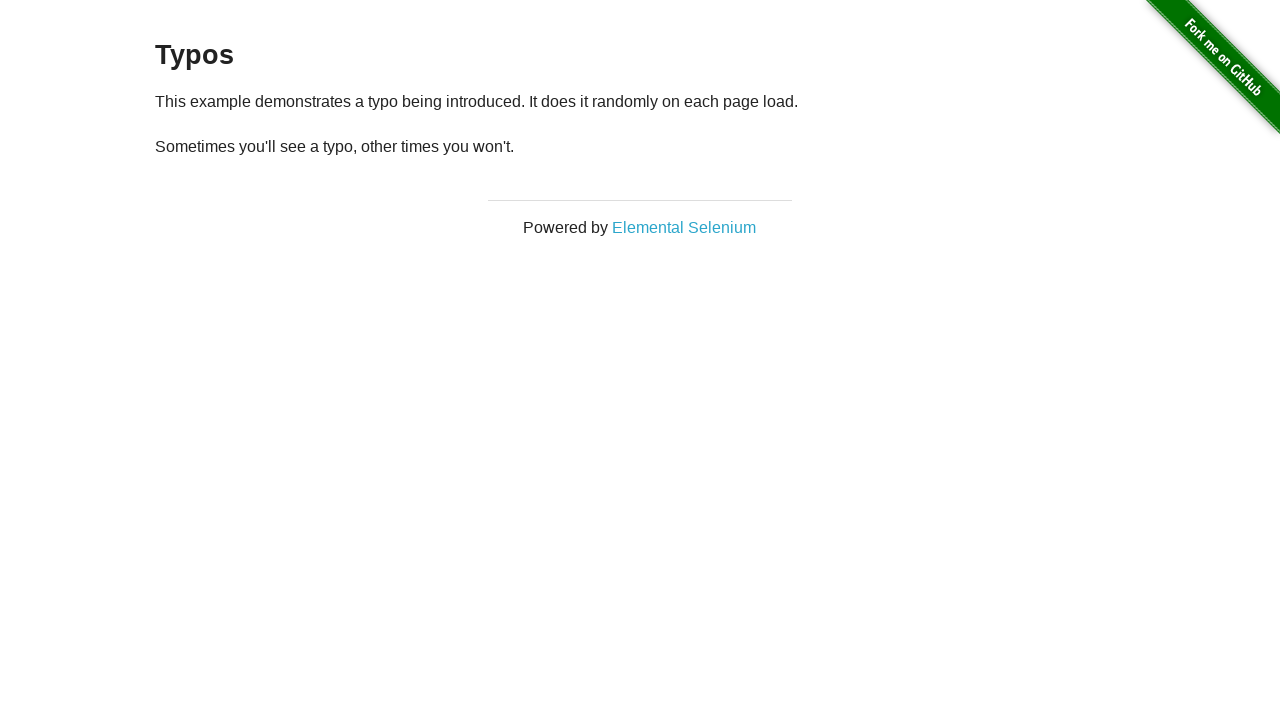

Read paragraph text (attempt 16): '
  Sometimes you'll see a typo, other times you won't.
'
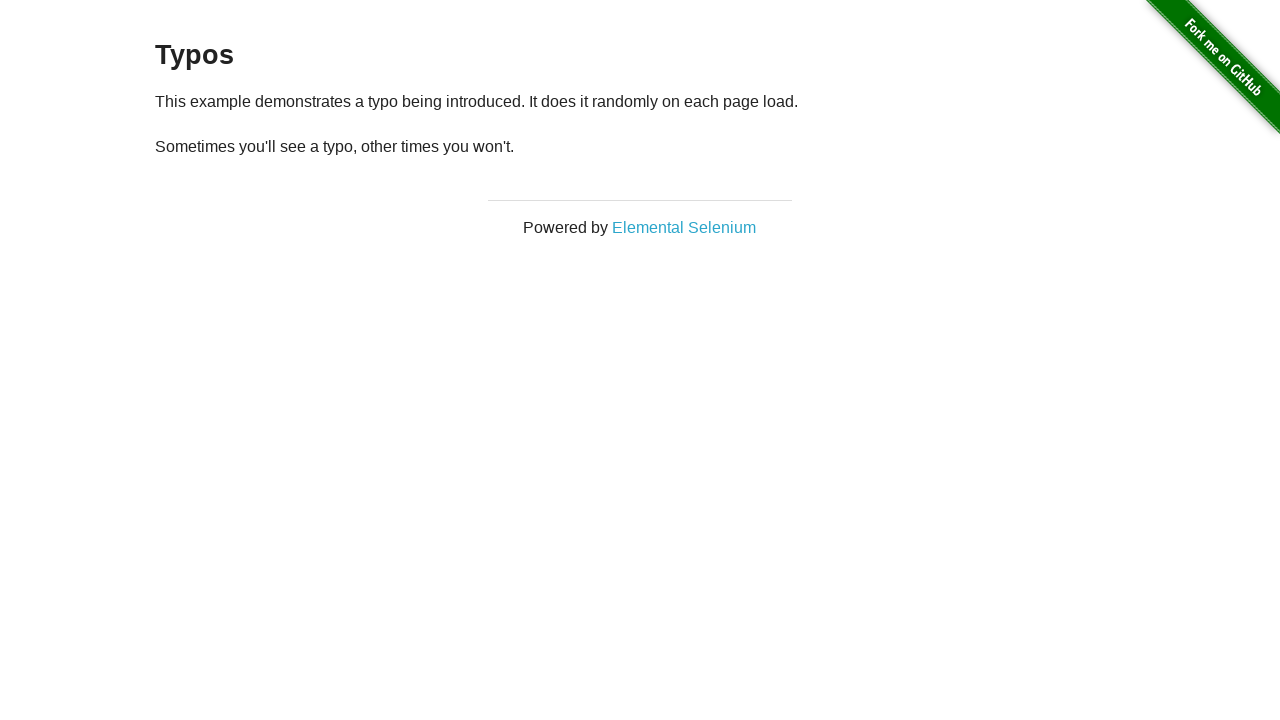

Refreshed page to check for typos (attempt 16)
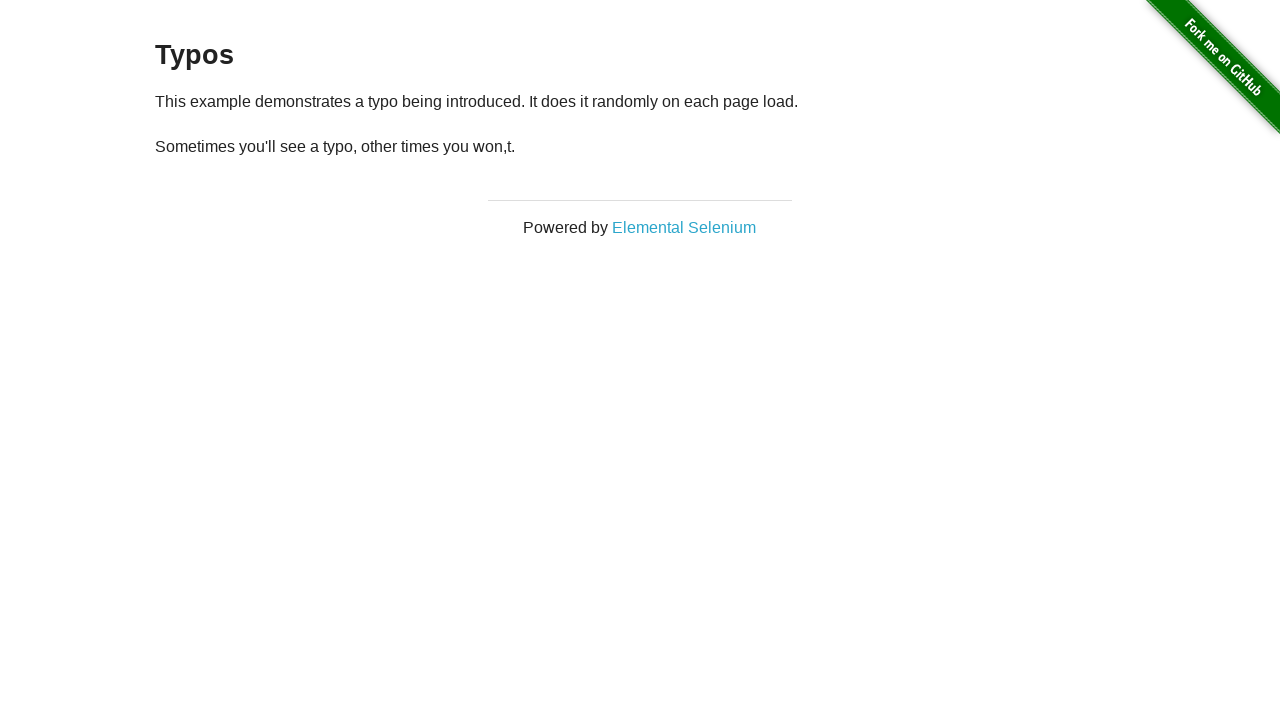

Read paragraph text (attempt 17): '
  Sometimes you'll see a typo, other times you won,t.
'
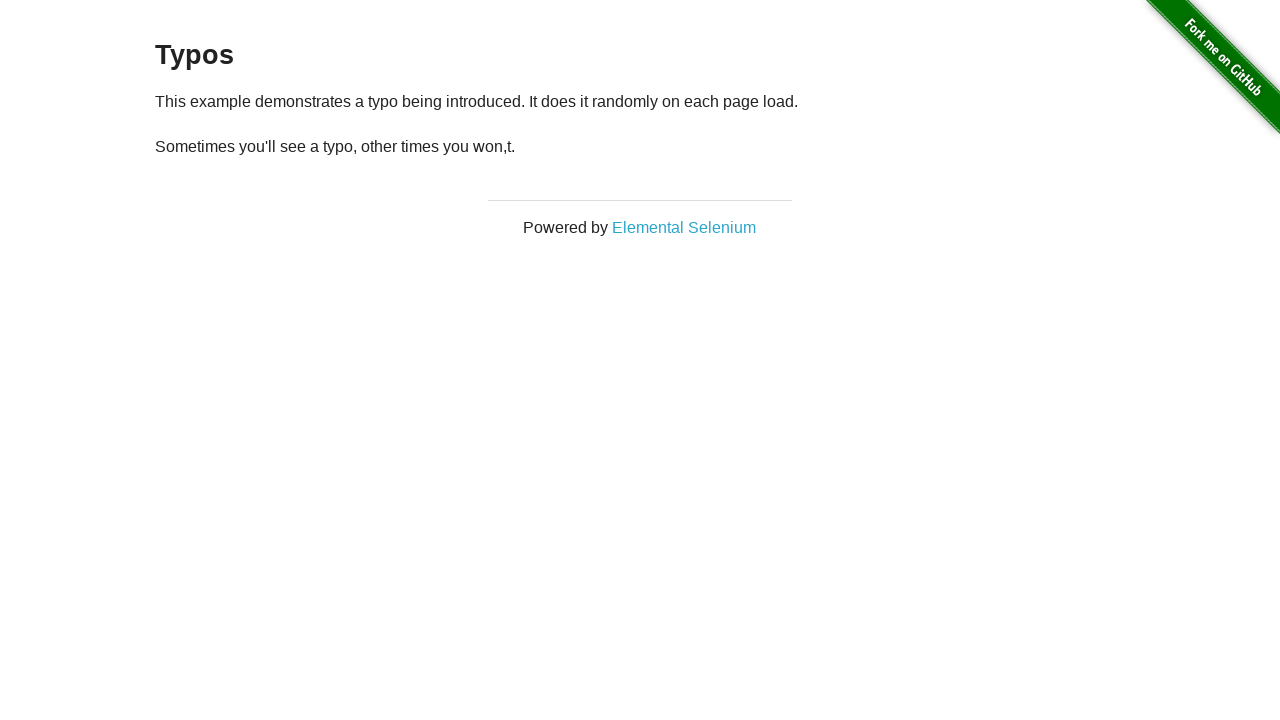

Refreshed page to check for typos (attempt 17)
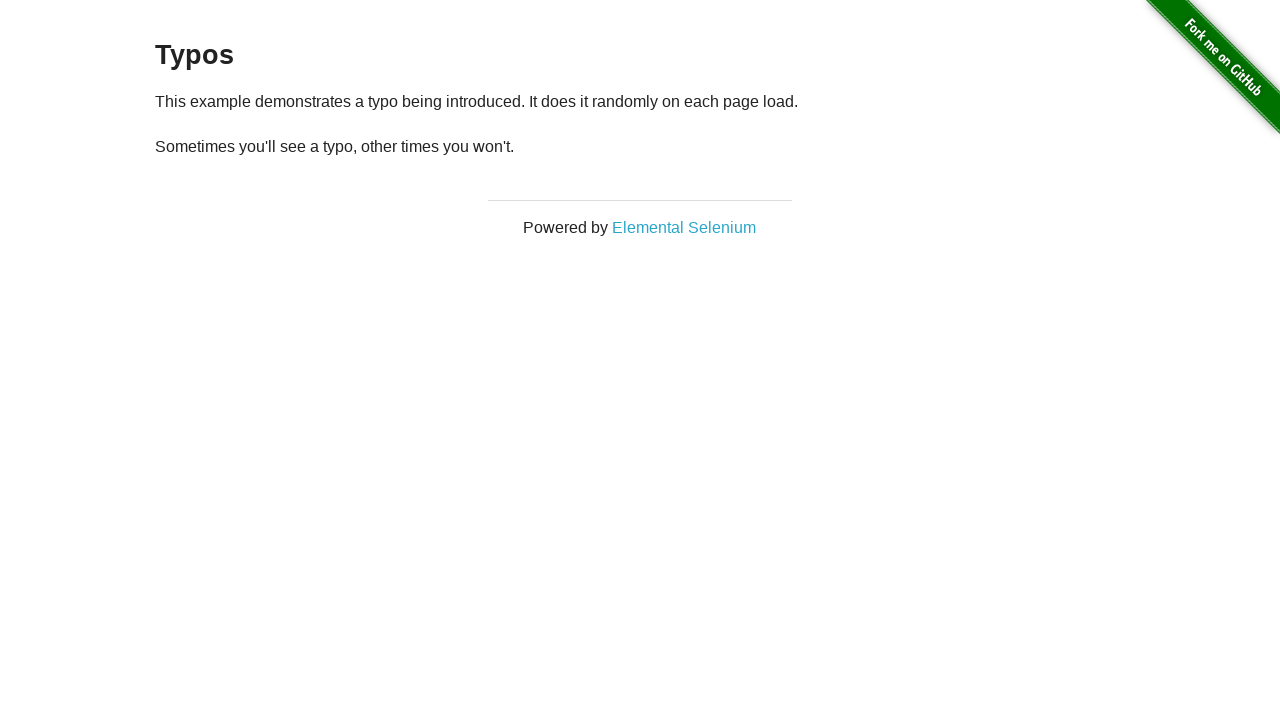

Read paragraph text (attempt 18): '
  Sometimes you'll see a typo, other times you won't.
'
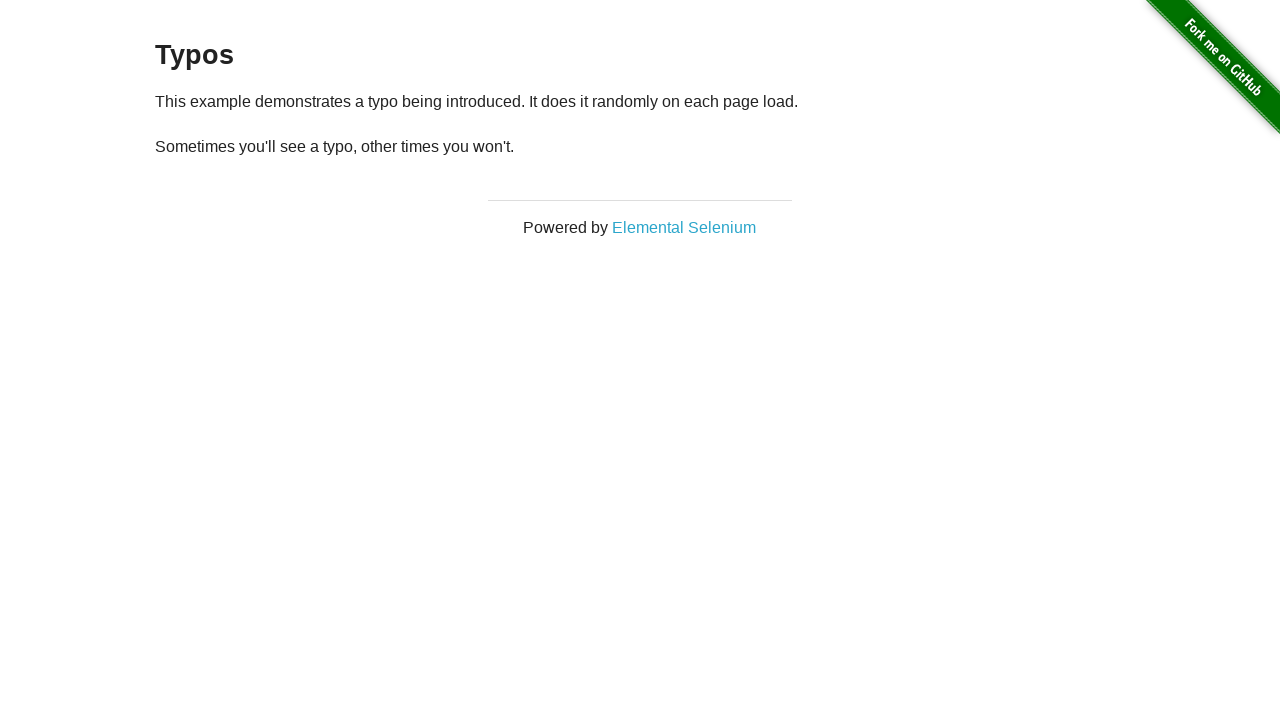

Refreshed page to check for typos (attempt 18)
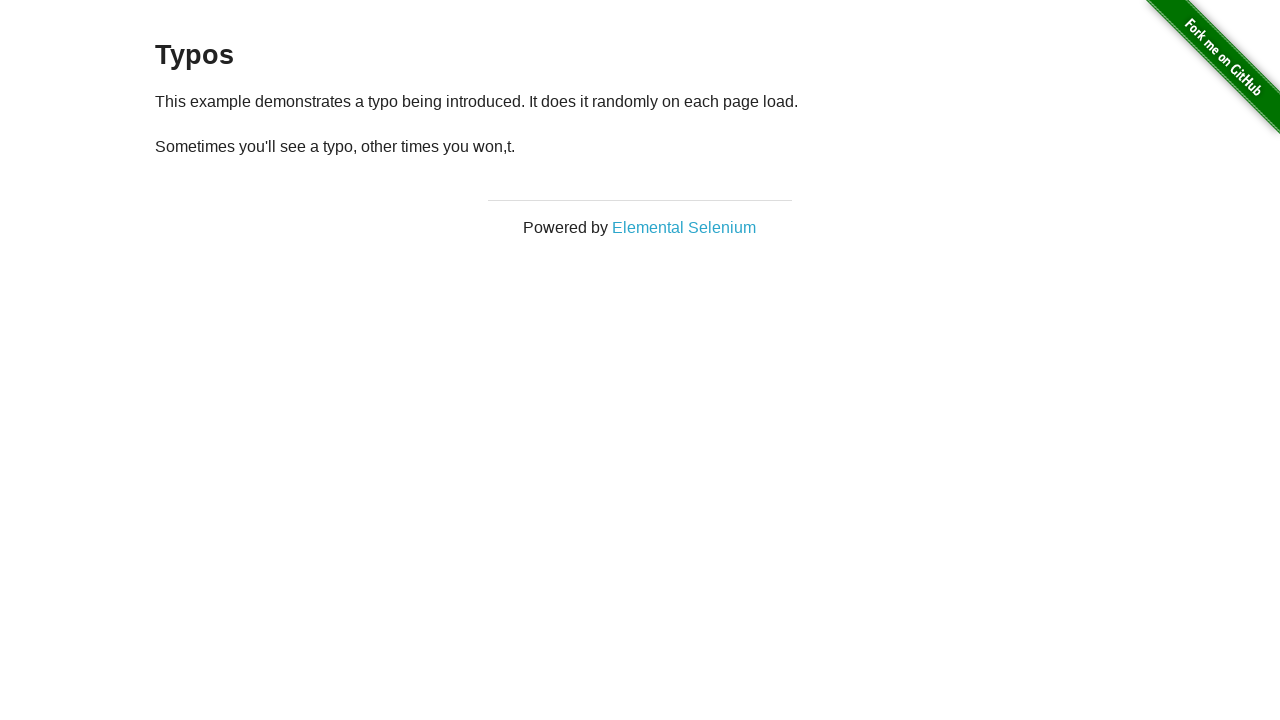

Read paragraph text (attempt 19): '
  Sometimes you'll see a typo, other times you won,t.
'
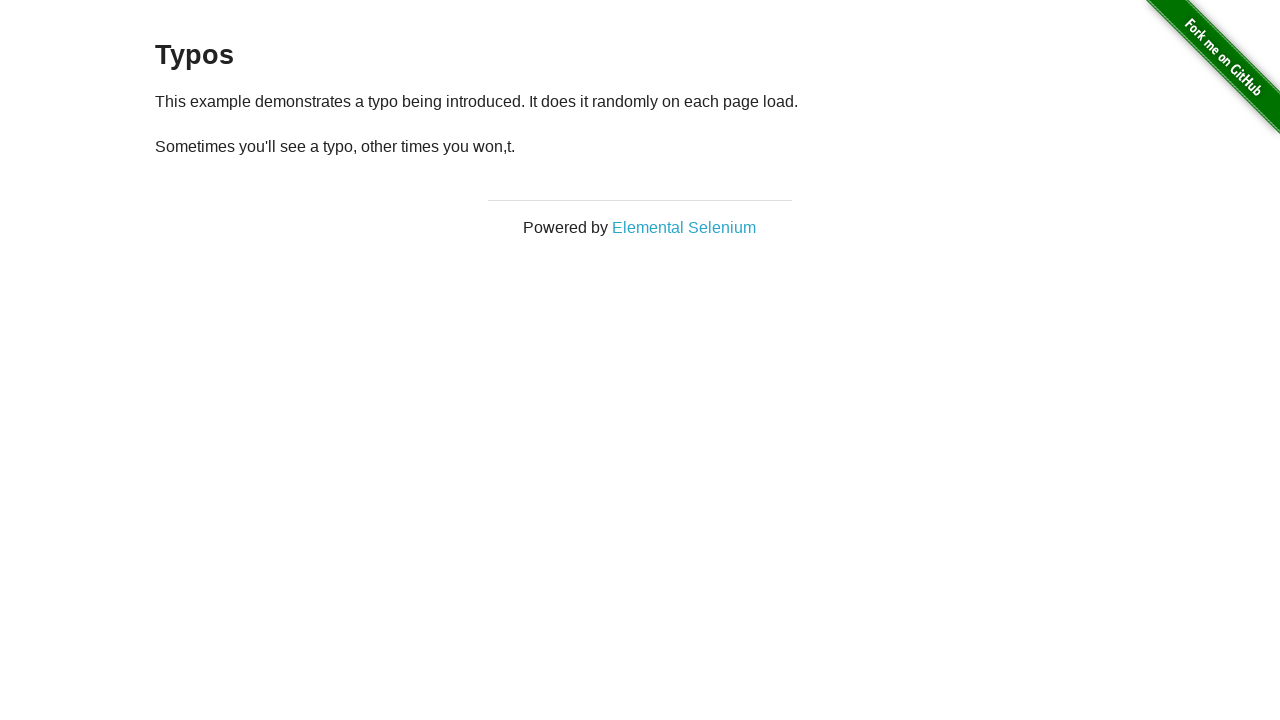

Refreshed page to check for typos (attempt 19)
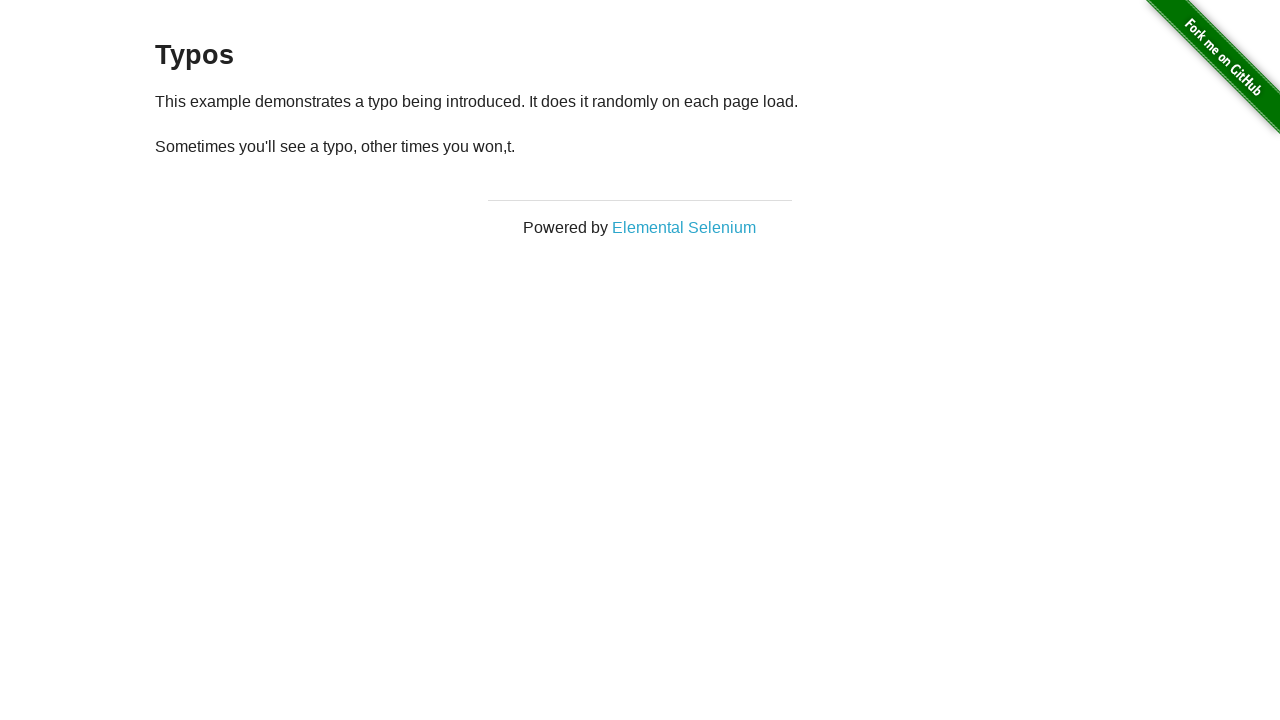

Read paragraph text (attempt 20): '
  Sometimes you'll see a typo, other times you won,t.
'
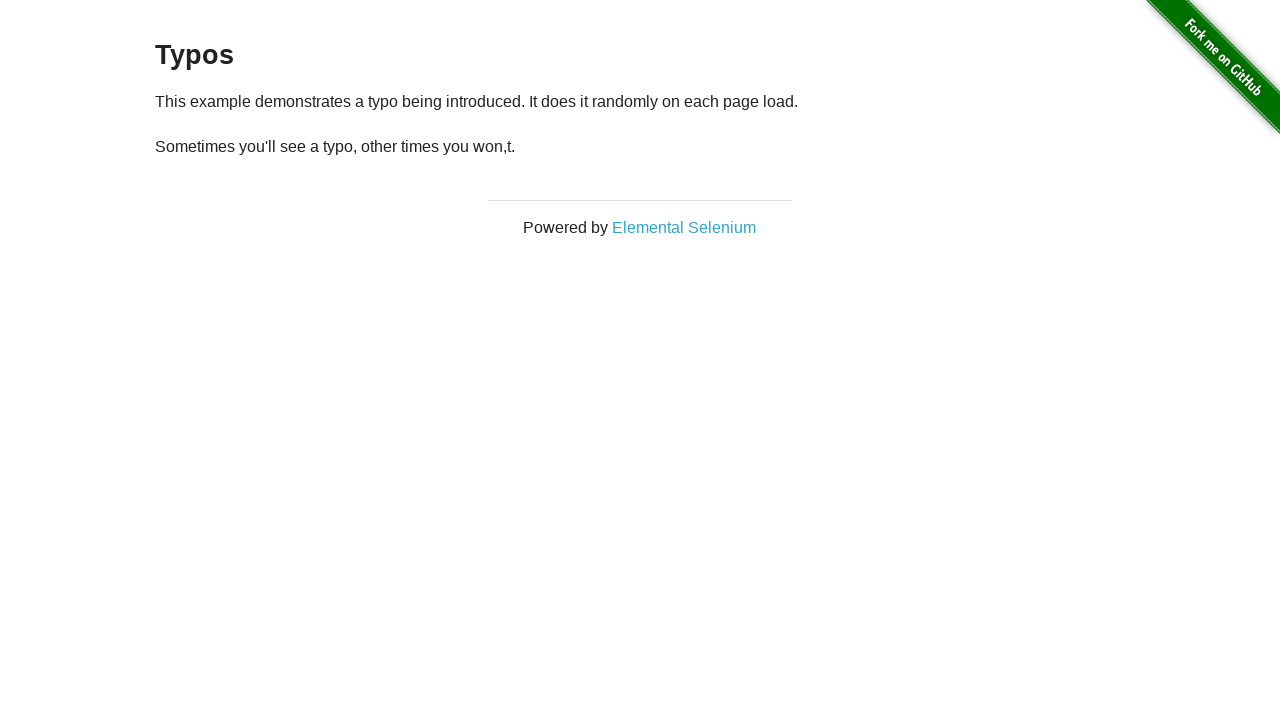

Refreshed page to check for typos (attempt 20)
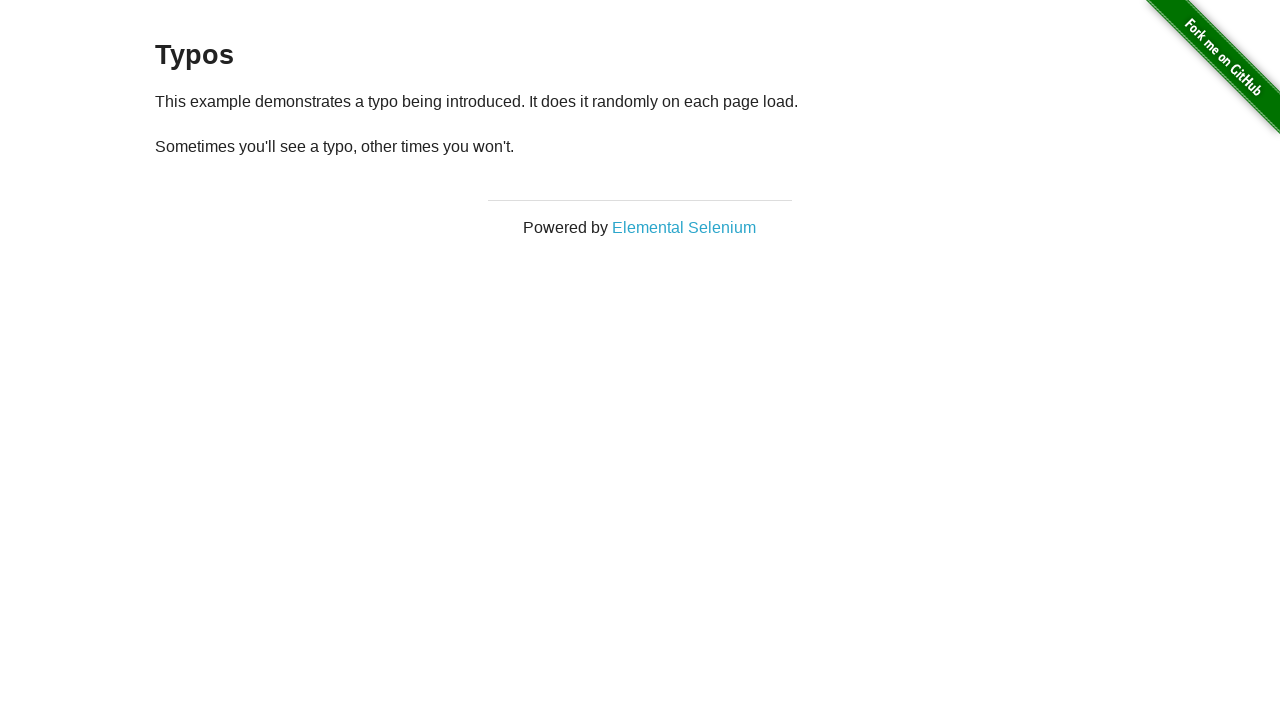

Final paragraph text verified: '
  Sometimes you'll see a typo, other times you won't.
'
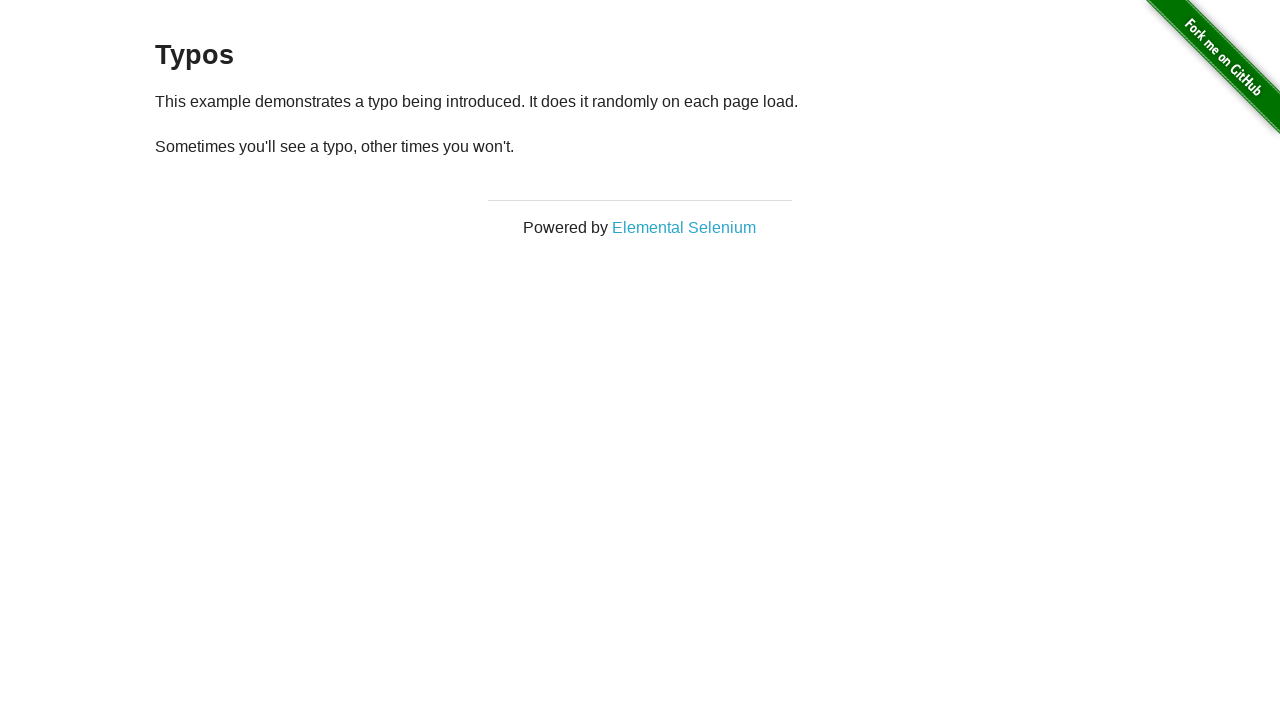

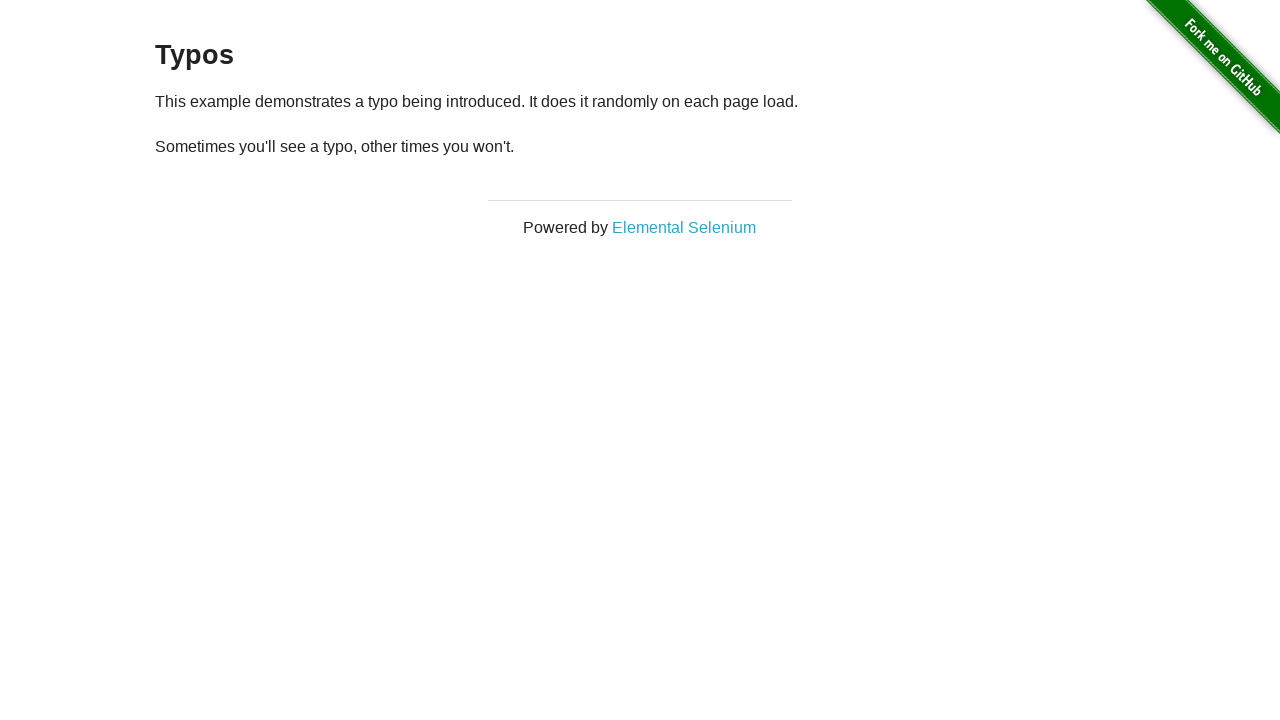